Tests sequential navigation through tutorial links in the sub-navigation bar, clicking through HTML, CSS, JavaScript, SQL, Python, Java, PHP, How TO, W3.CSS, C, C++, C#, and Bootstrap tutorials.

Starting URL: https://www.w3schools.com/

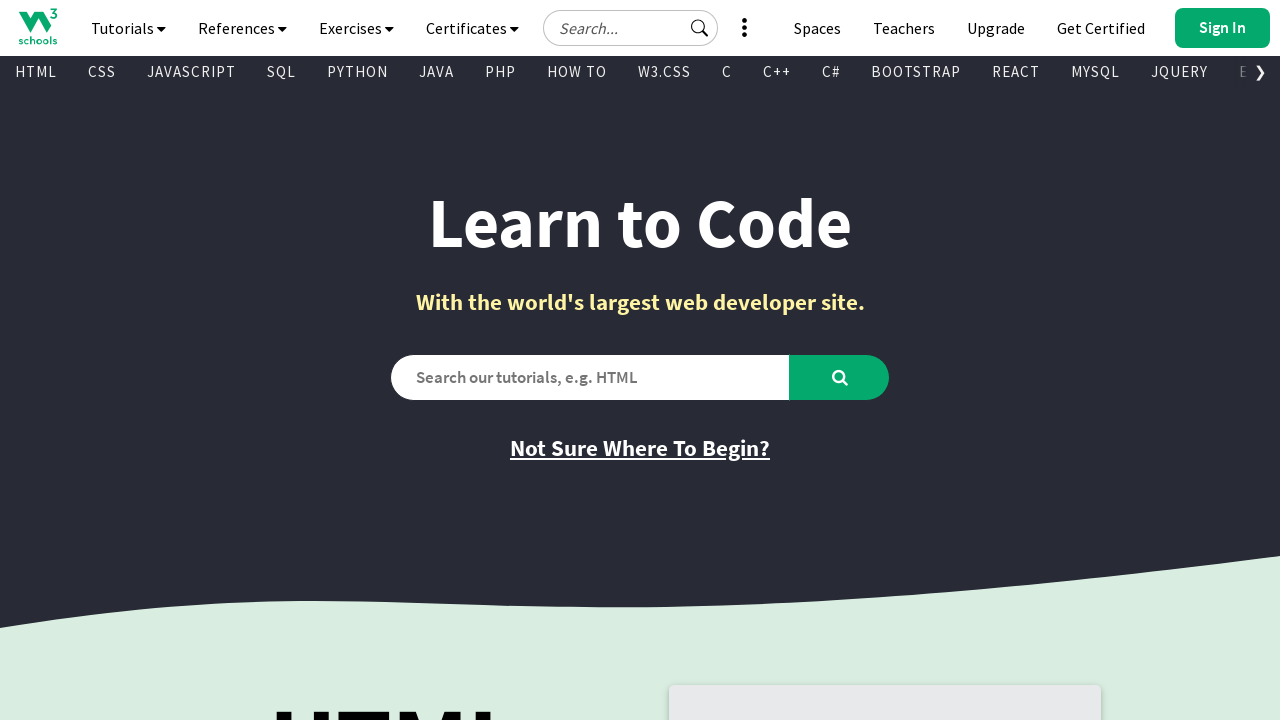

Clicked on HTML Tutorial link in sub-navigation bar at (36, 72) on xpath=//*[@id='subtopnav']/a[1]
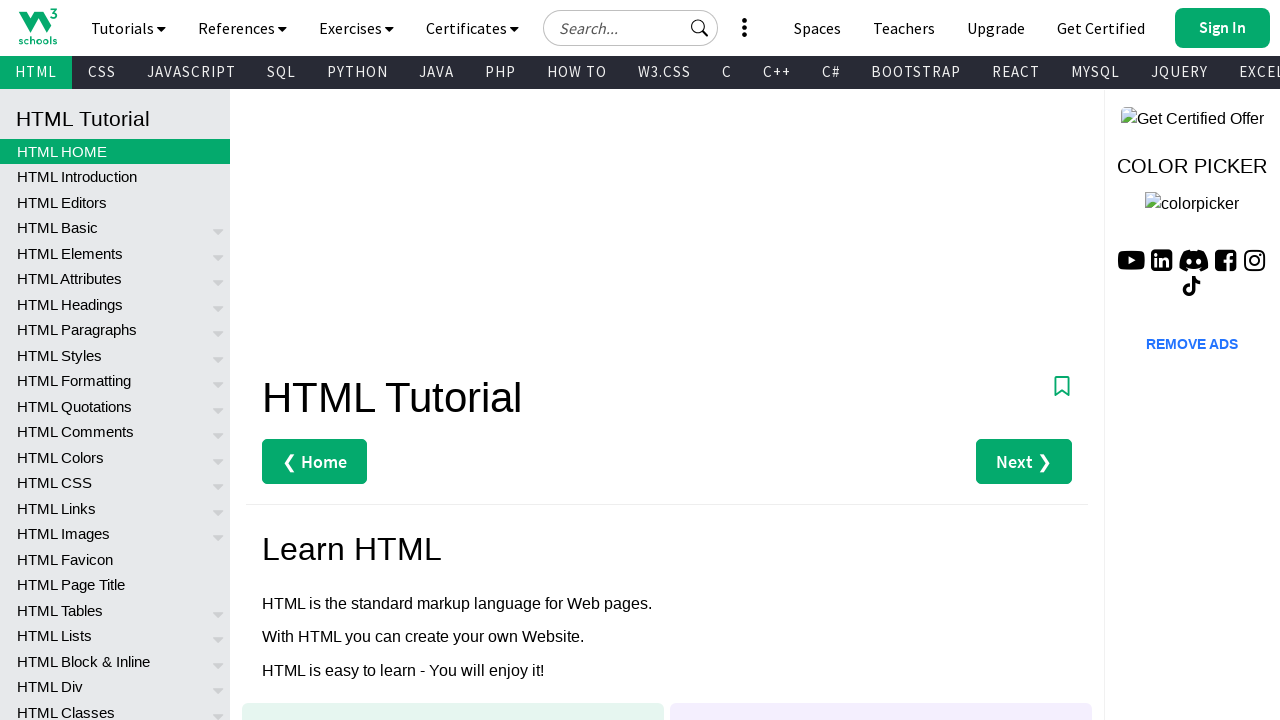

Page loaded for HTML Tutorial
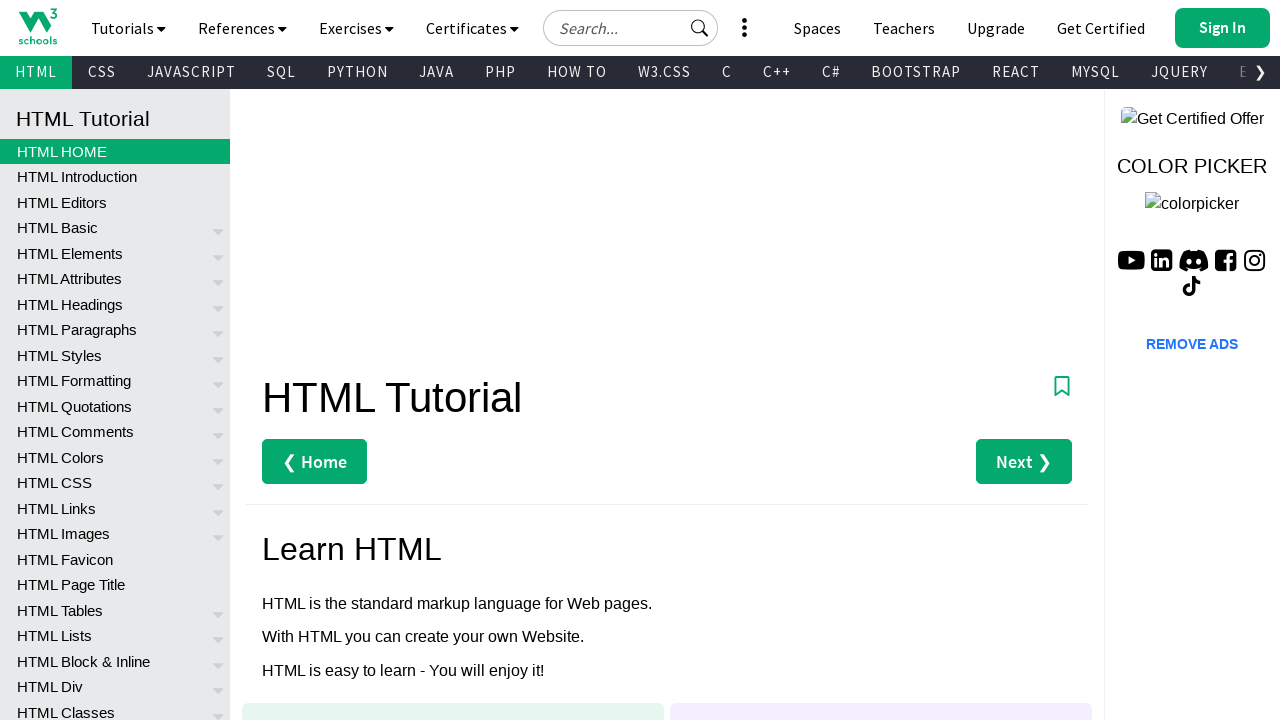

Navigated back to W3Schools home page for next iteration
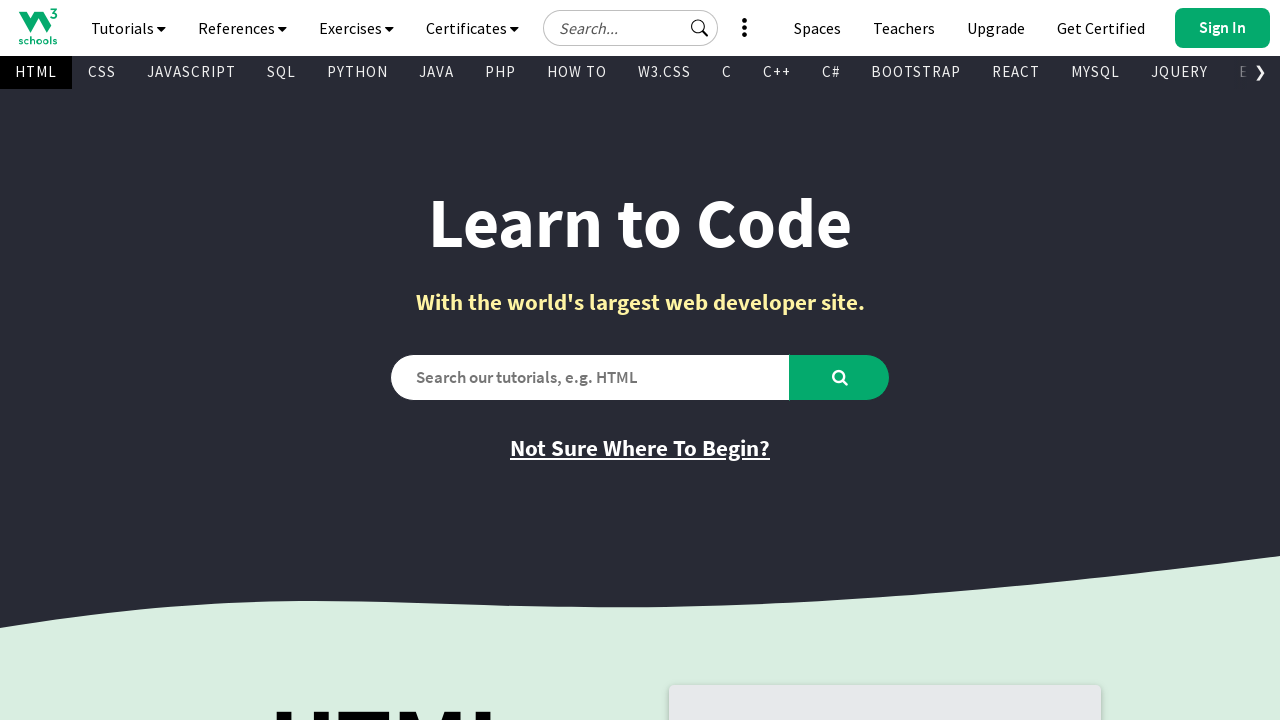

Clicked on CSS Tutorial link in sub-navigation bar at (102, 72) on xpath=//*[@id='subtopnav']/a[2]
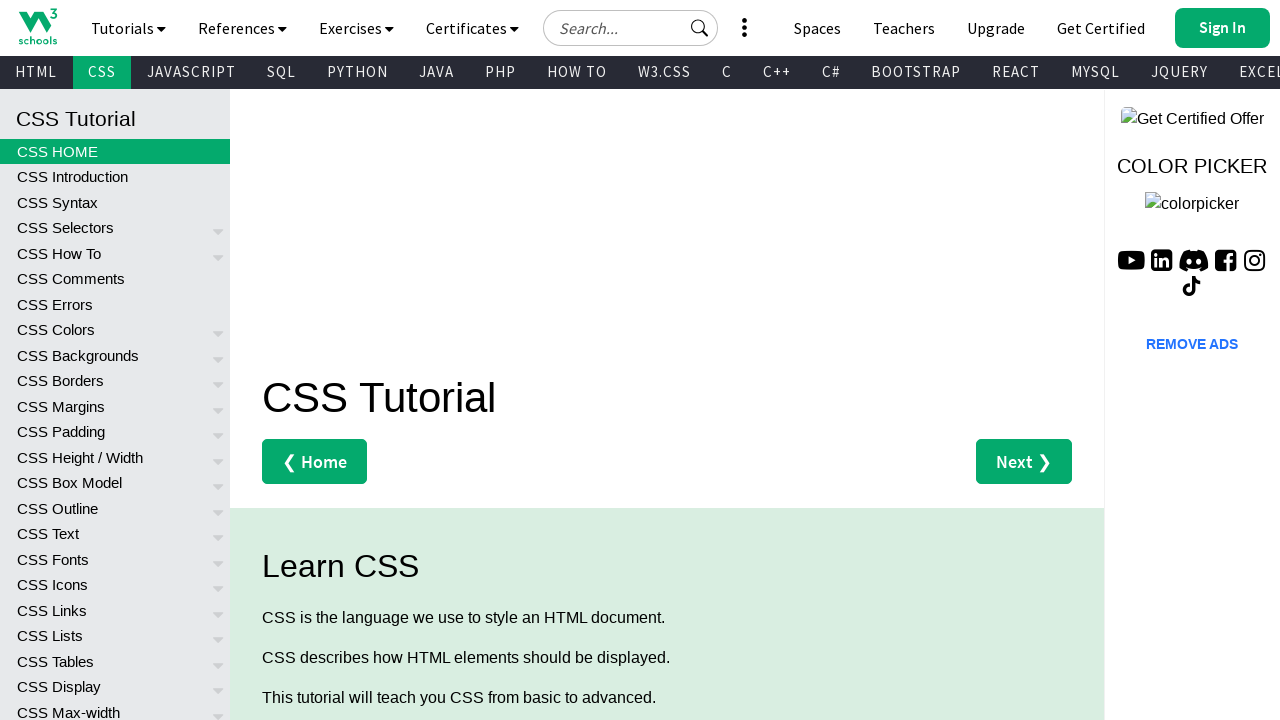

Page loaded for CSS Tutorial
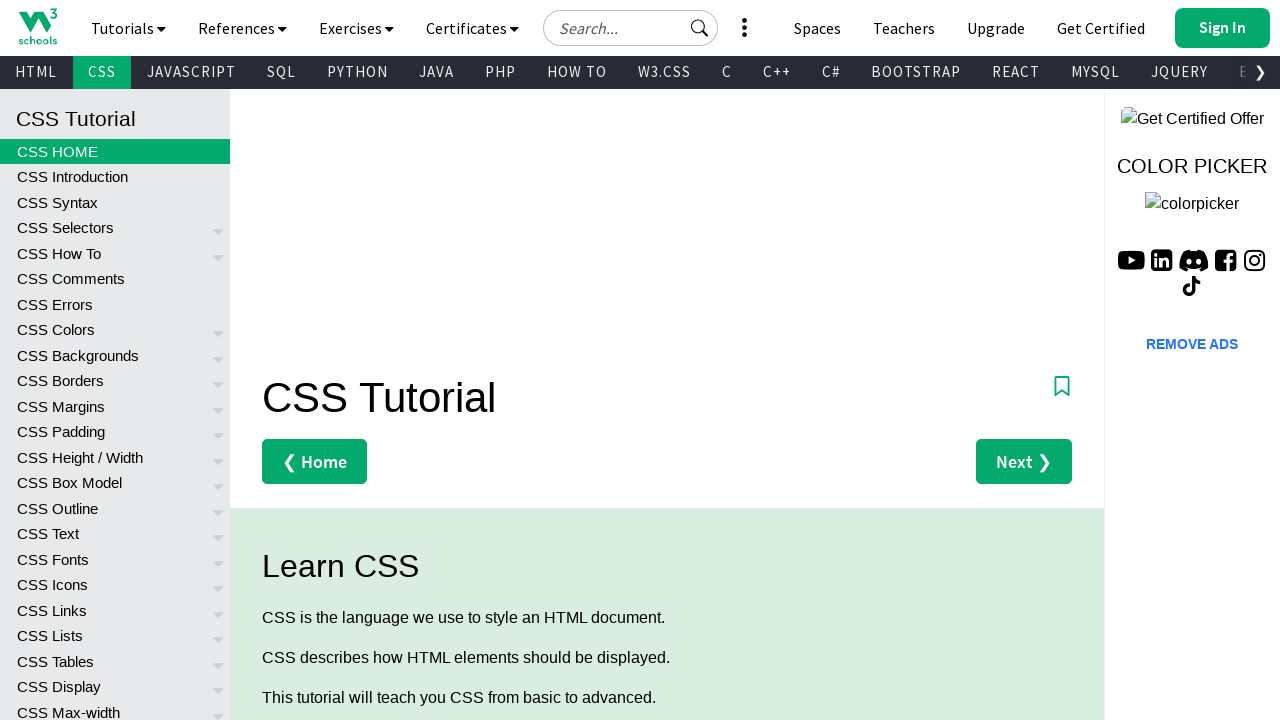

Navigated back to W3Schools home page for next iteration
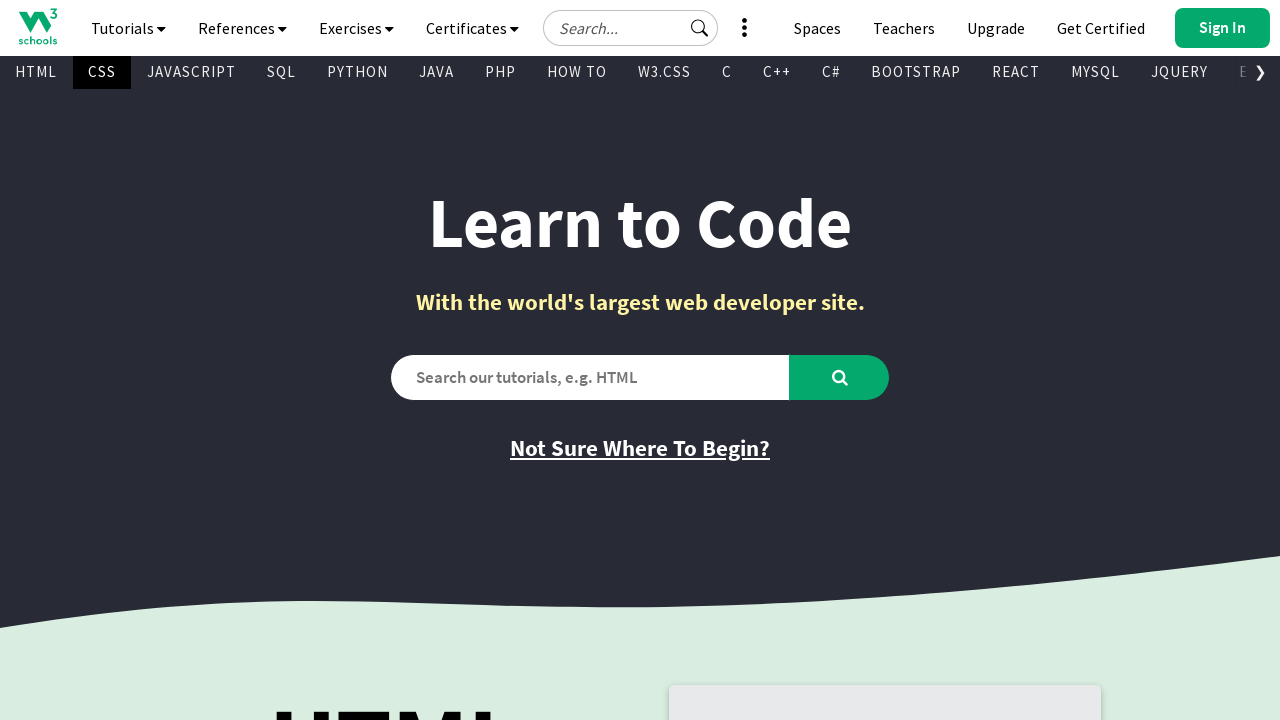

Clicked on JavaScript Tutorial link in sub-navigation bar at (192, 72) on xpath=//*[@id='subtopnav']/a[3]
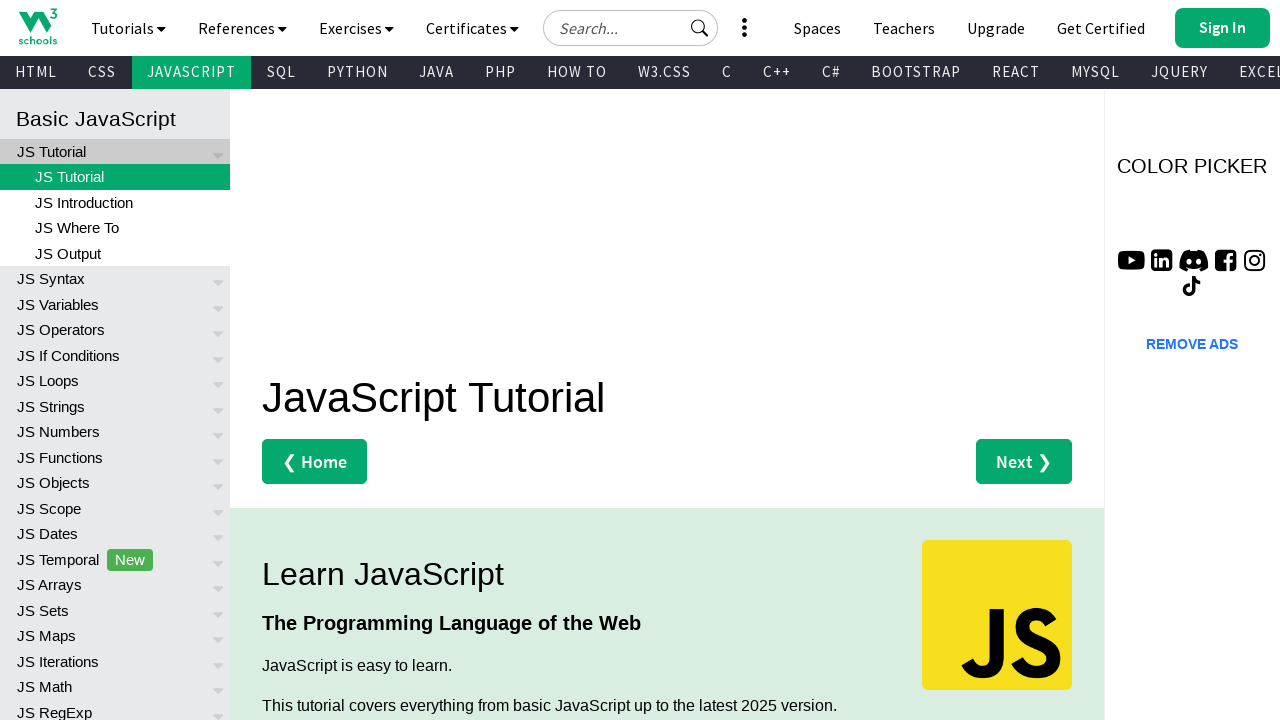

Page loaded for JavaScript Tutorial
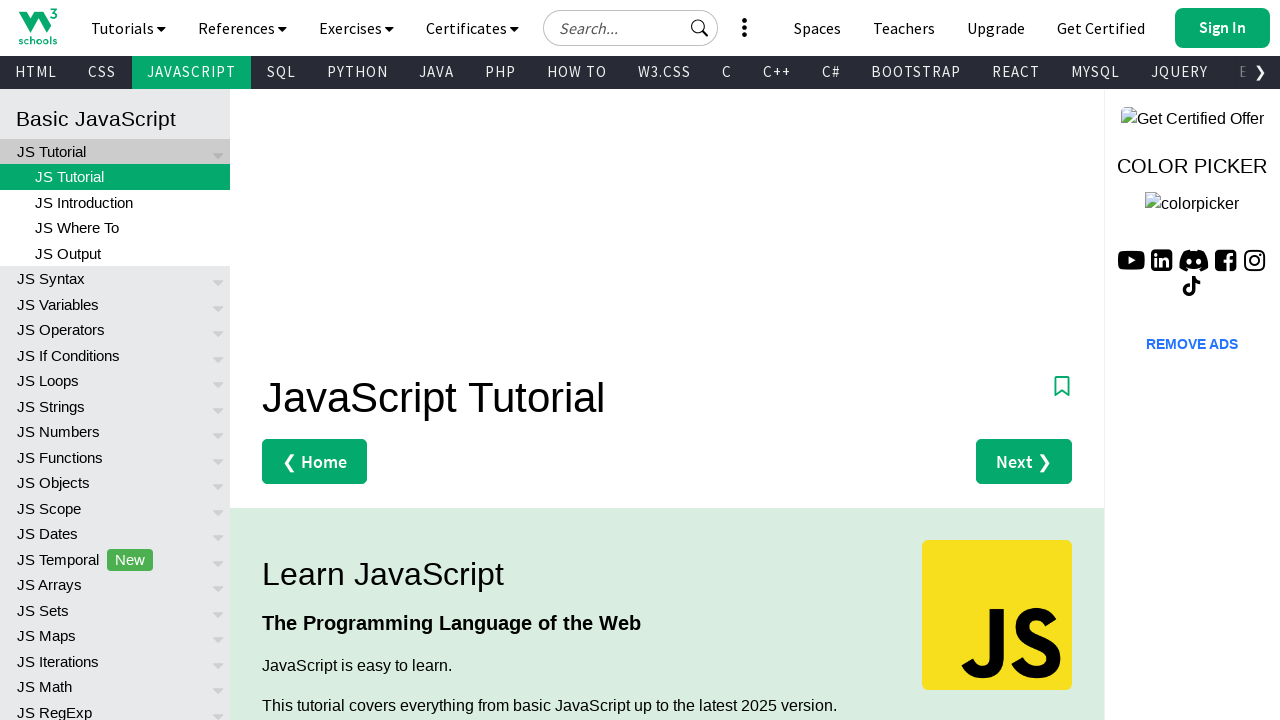

Navigated back to W3Schools home page for next iteration
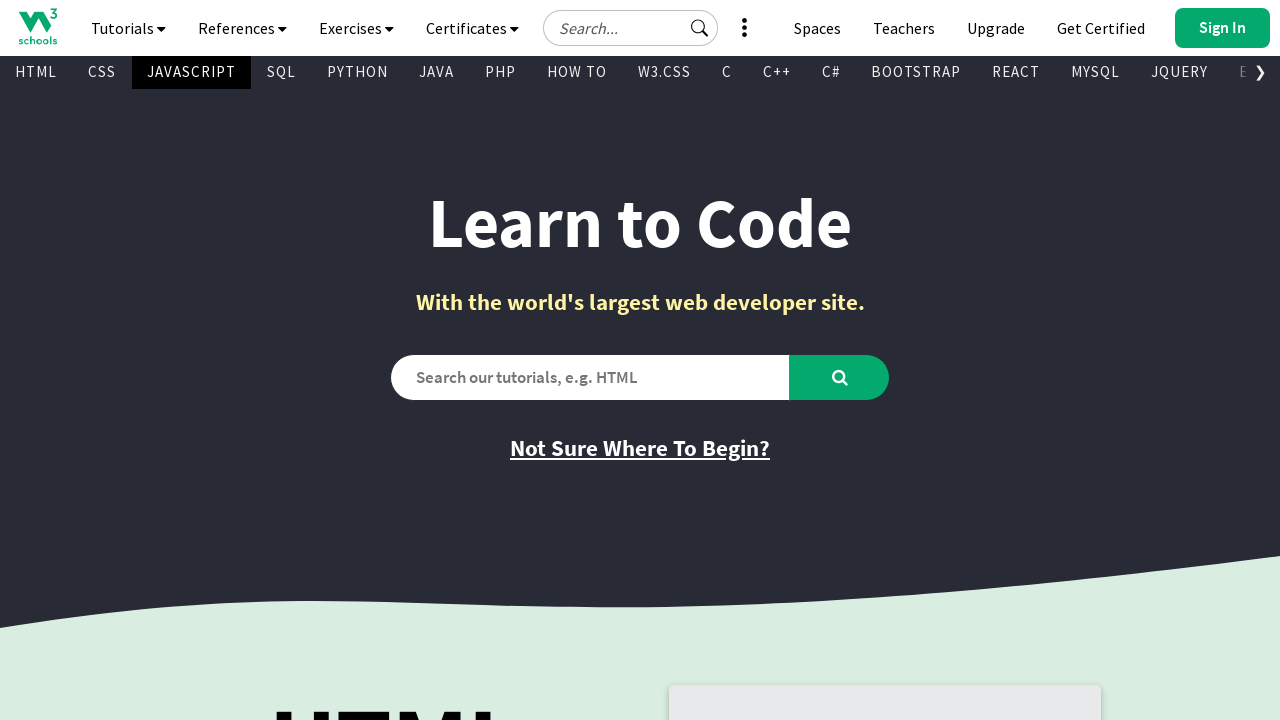

Clicked on SQL Tutorial link in sub-navigation bar at (282, 72) on xpath=//*[@id='subtopnav']/a[4]
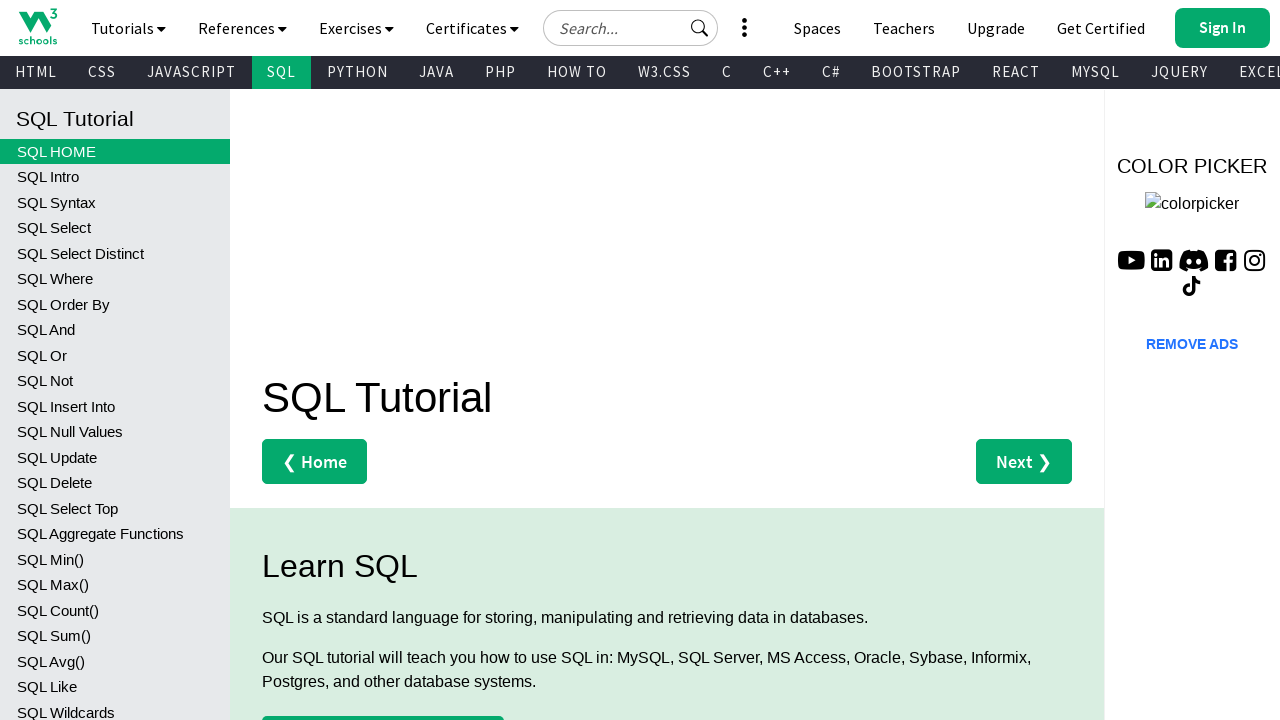

Page loaded for SQL Tutorial
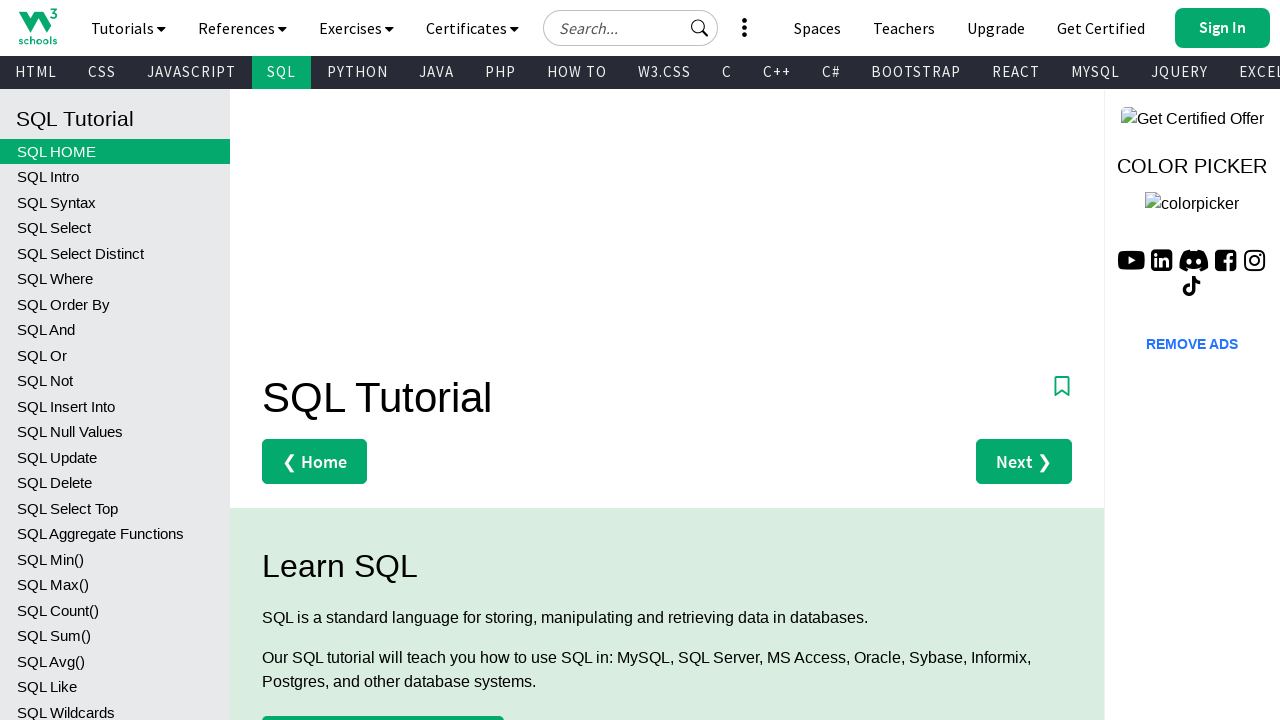

Navigated back to W3Schools home page for next iteration
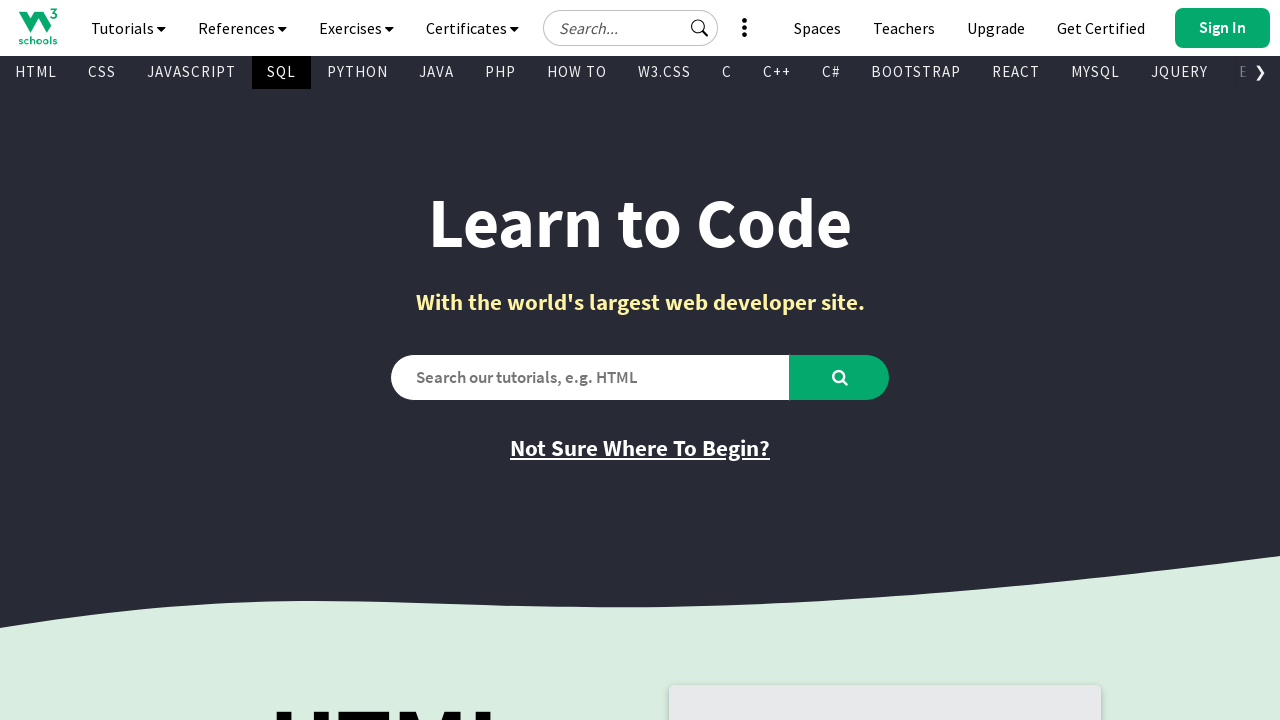

Clicked on Python Tutorial link in sub-navigation bar at (358, 72) on xpath=//*[@id='subtopnav']/a[5]
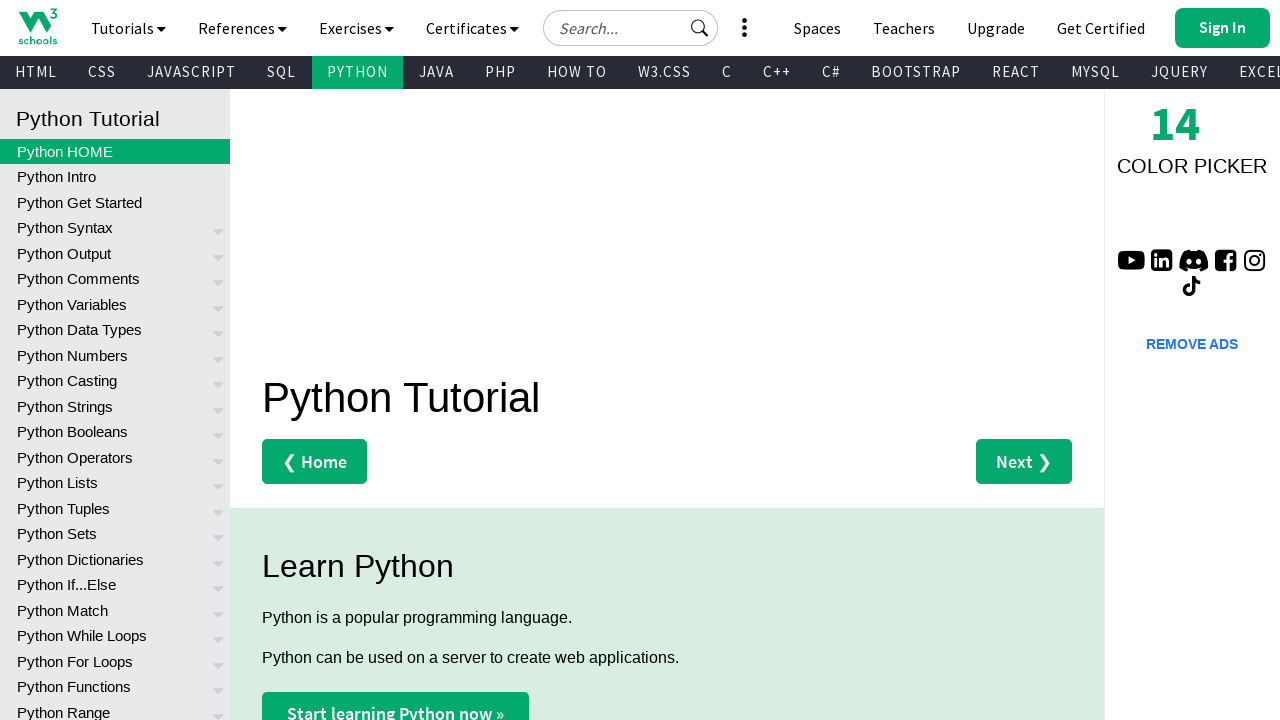

Page loaded for Python Tutorial
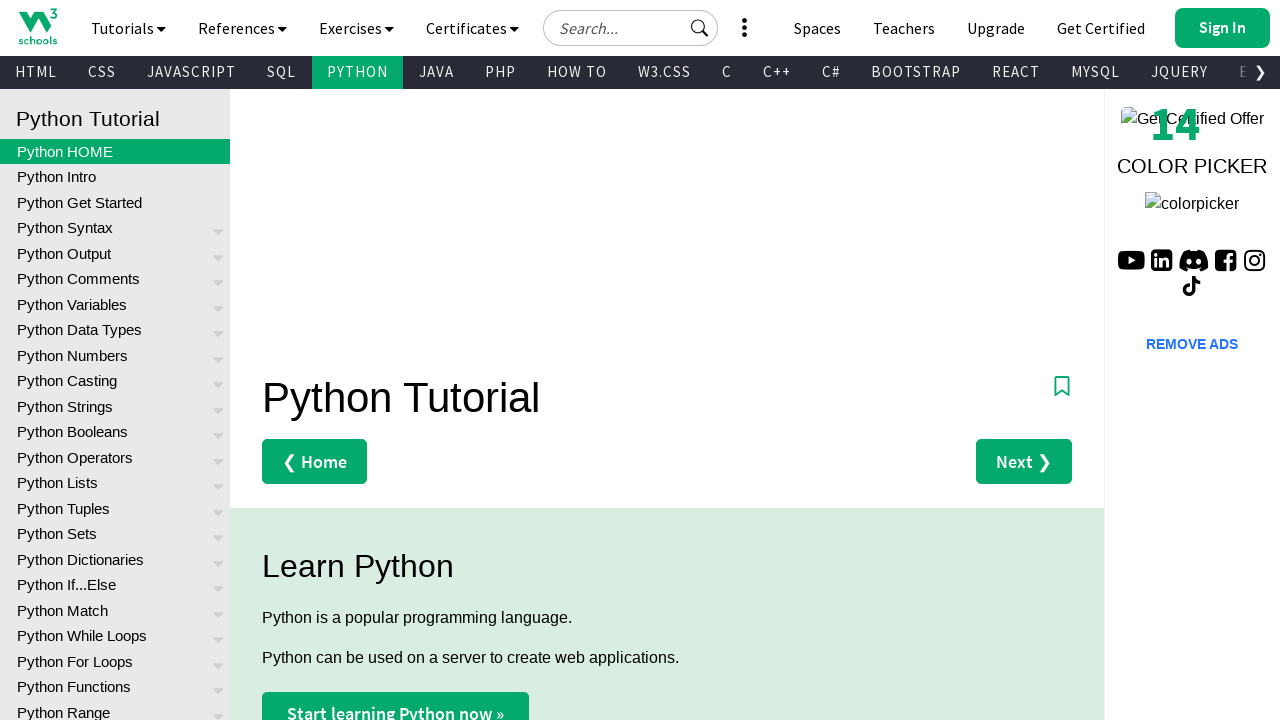

Navigated back to W3Schools home page for next iteration
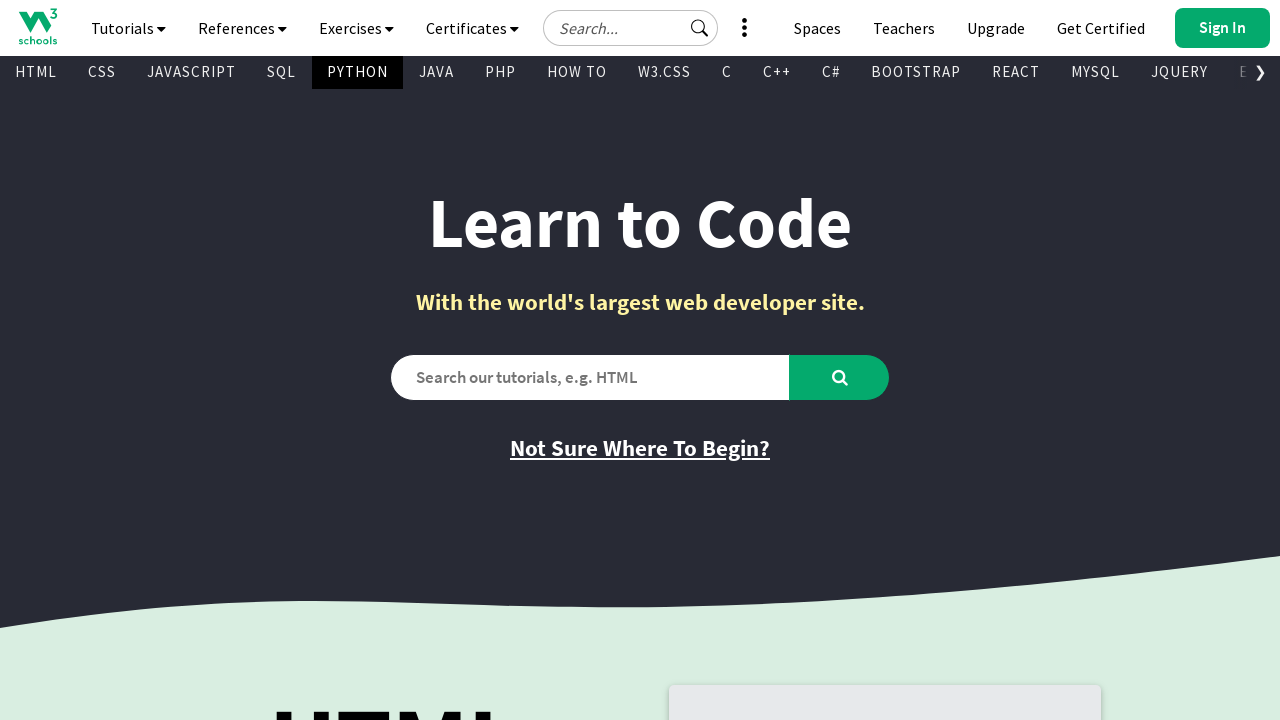

Clicked on Java Tutorial link in sub-navigation bar at (436, 72) on xpath=//*[@id='subtopnav']/a[6]
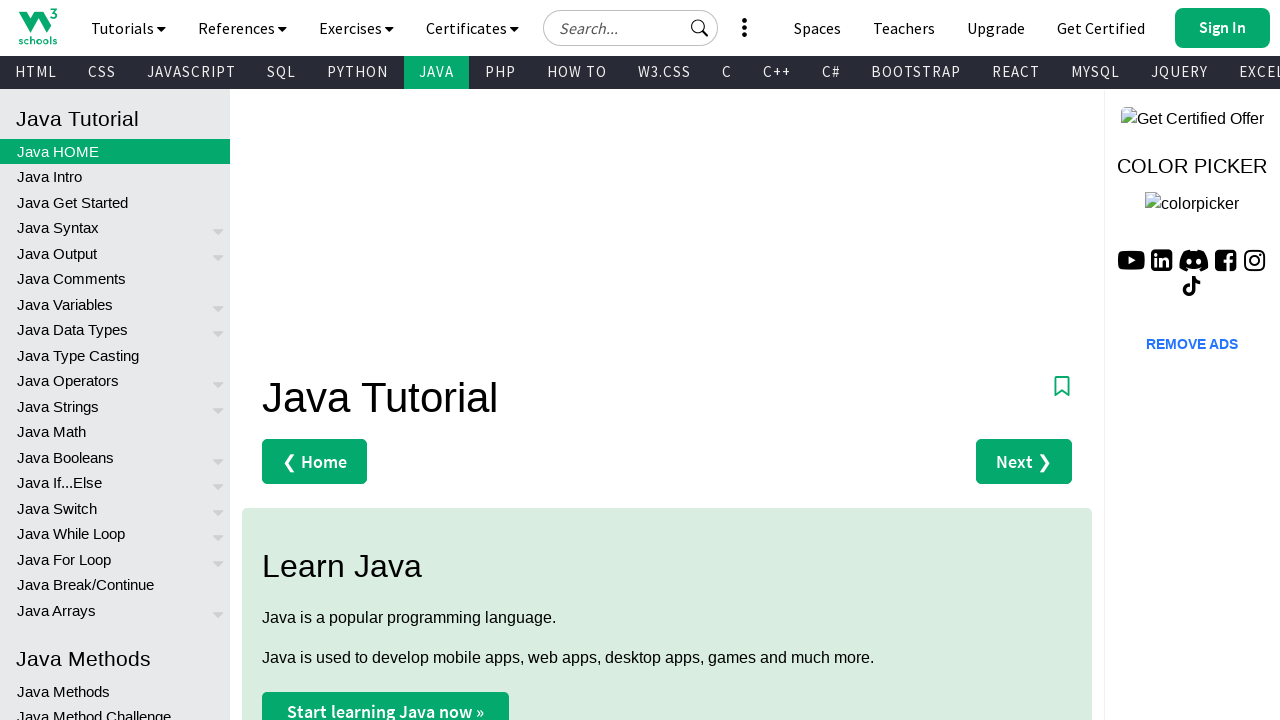

Page loaded for Java Tutorial
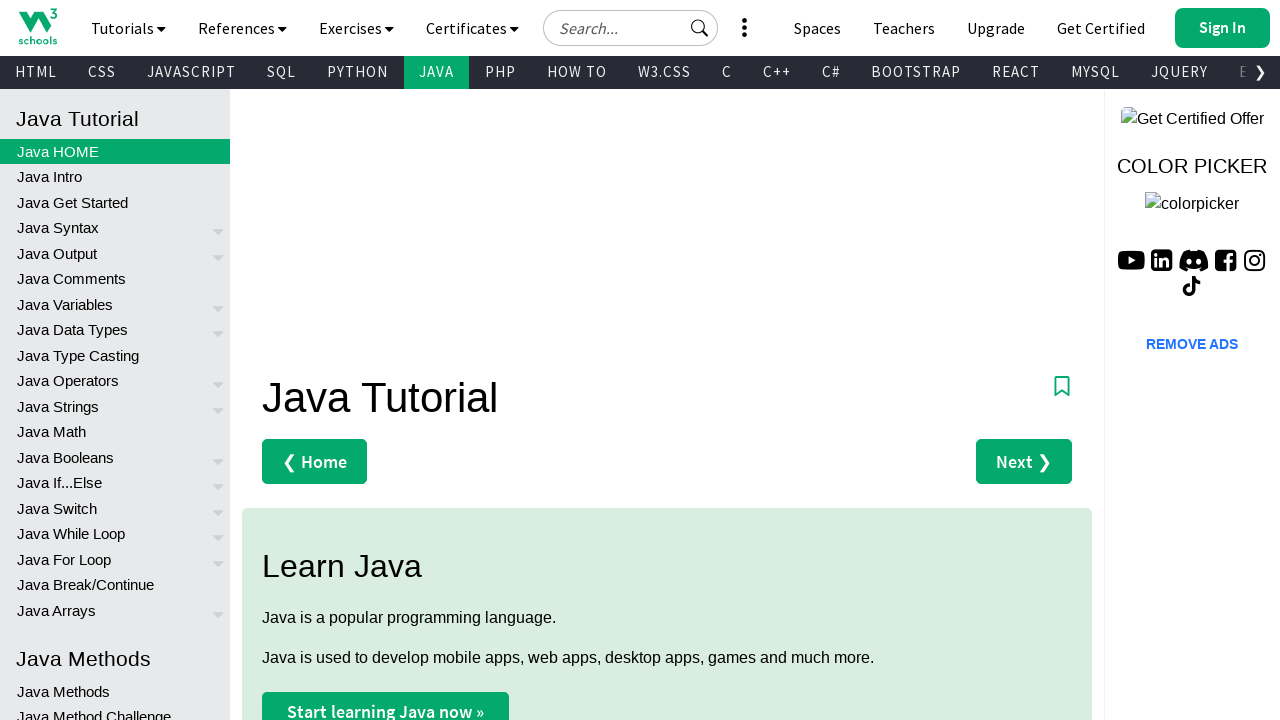

Navigated back to W3Schools home page for next iteration
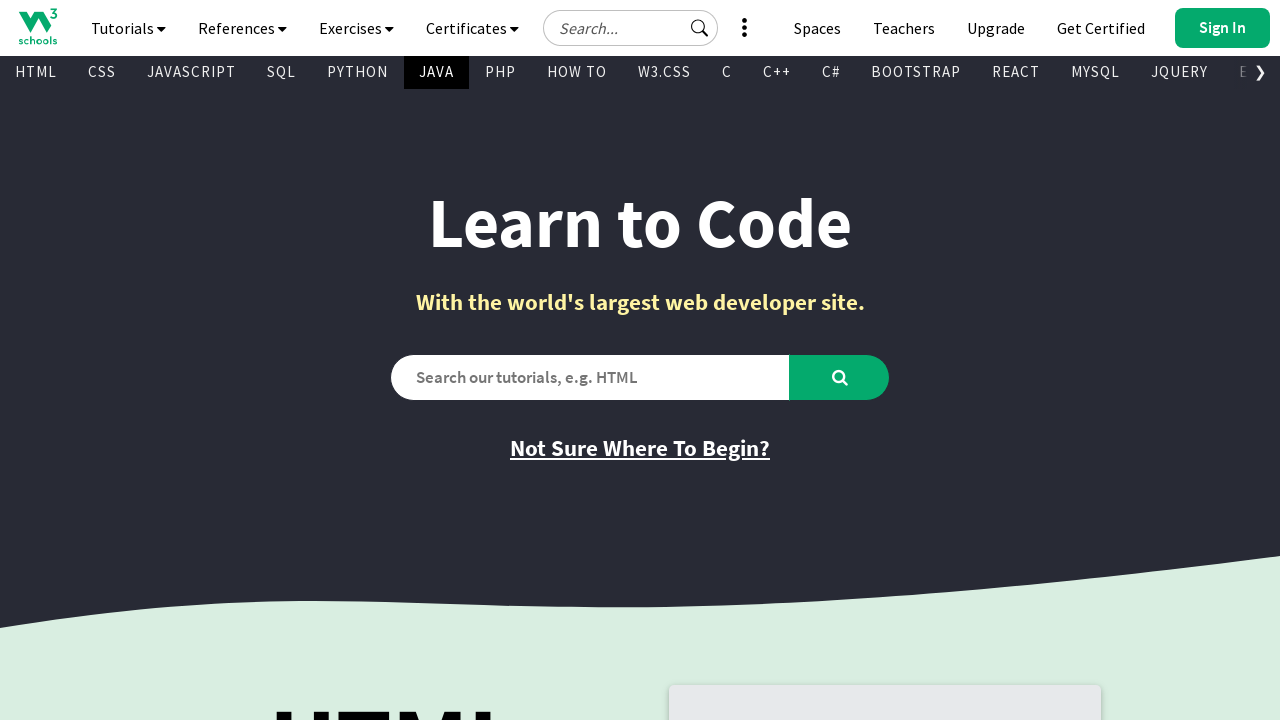

Clicked on PHP Tutorial link in sub-navigation bar at (500, 72) on xpath=//*[@id='subtopnav']/a[7]
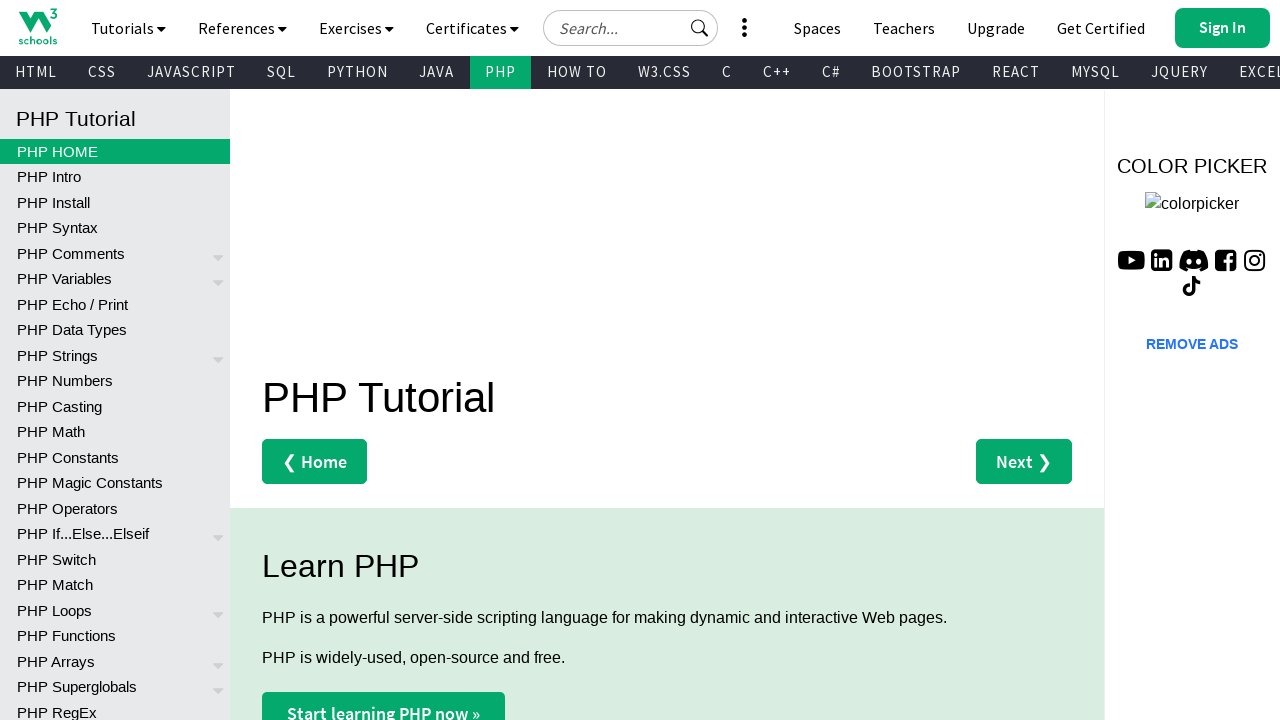

Page loaded for PHP Tutorial
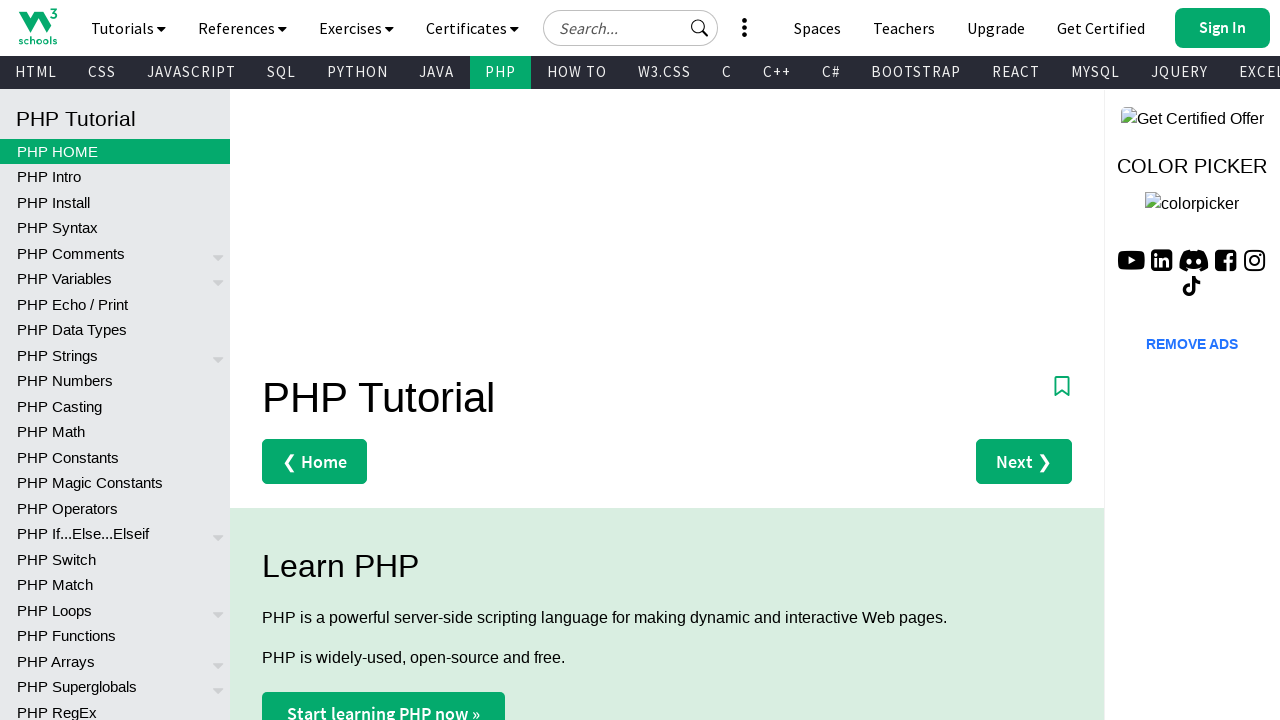

Navigated back to W3Schools home page for next iteration
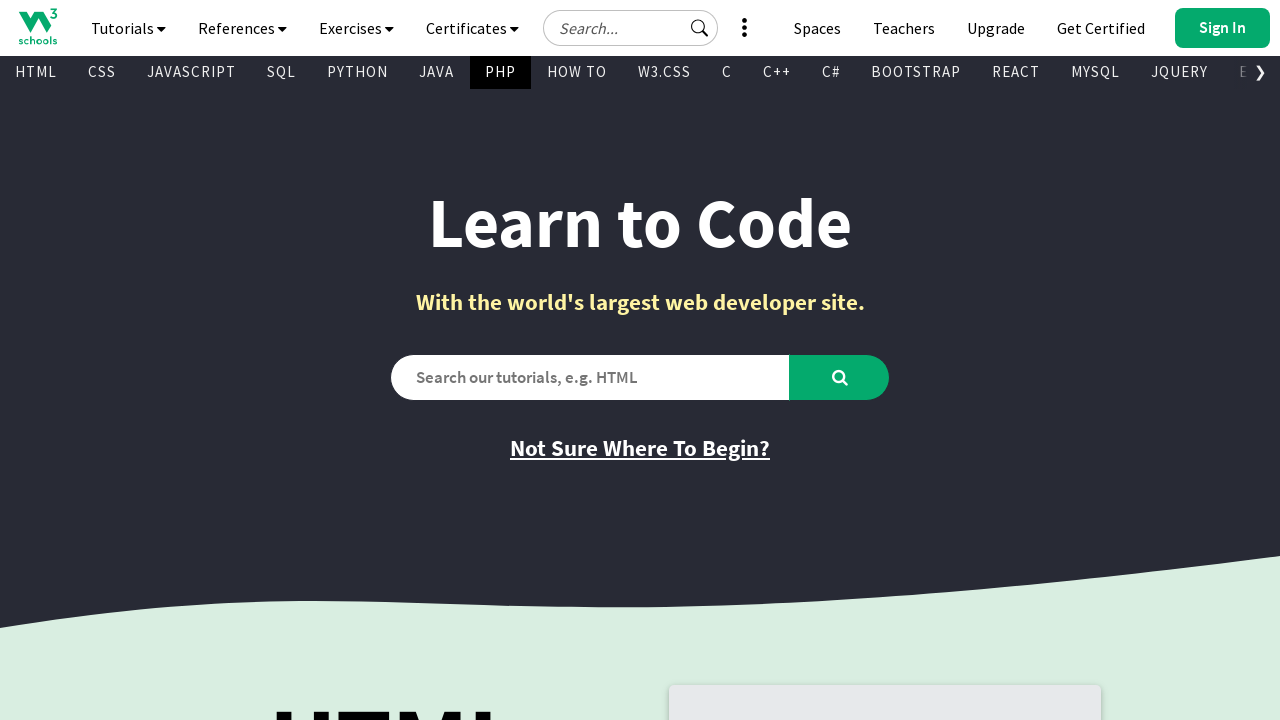

Clicked on How TO link in sub-navigation bar at (577, 72) on xpath=//*[@id='subtopnav']/a[8]
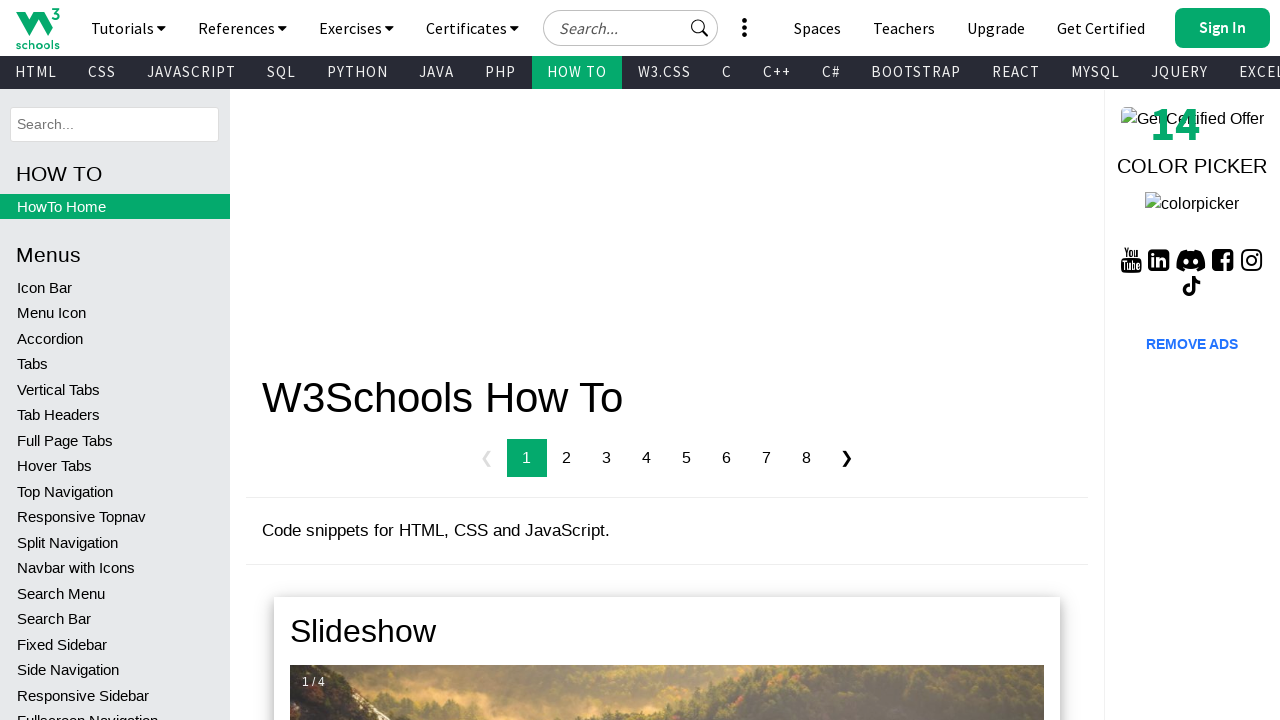

Page loaded for How TO
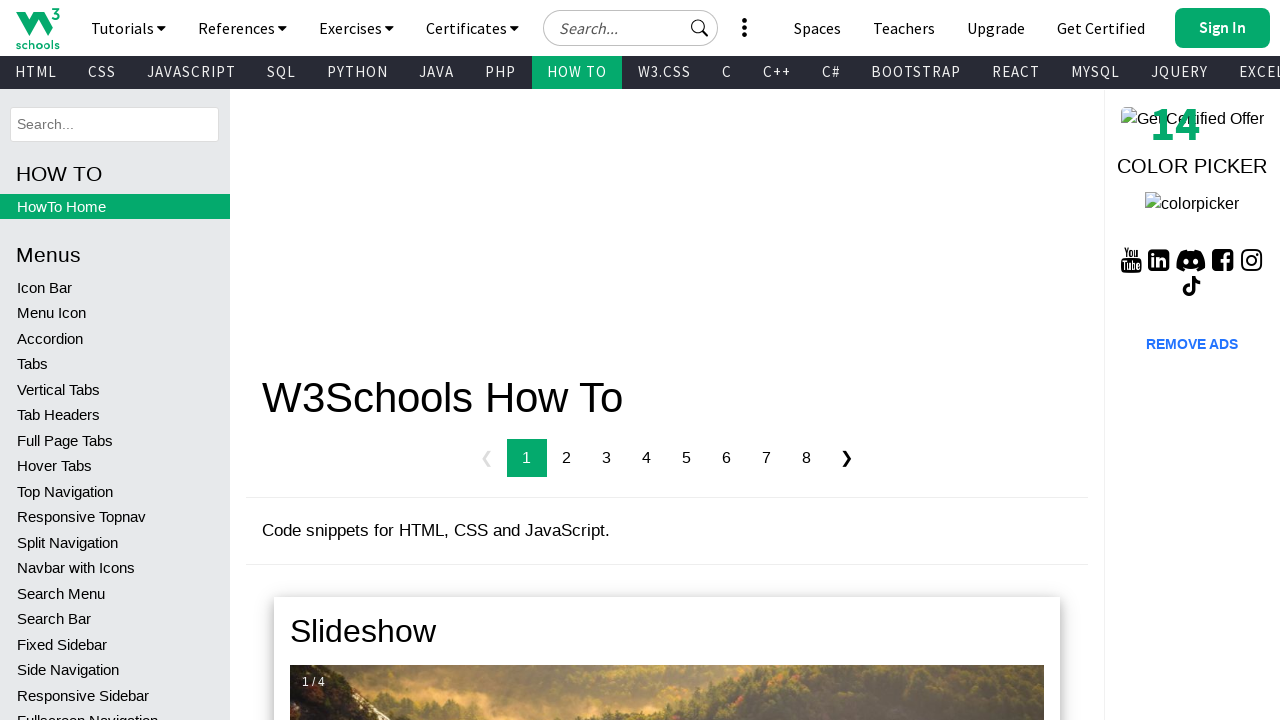

Navigated back to W3Schools home page for next iteration
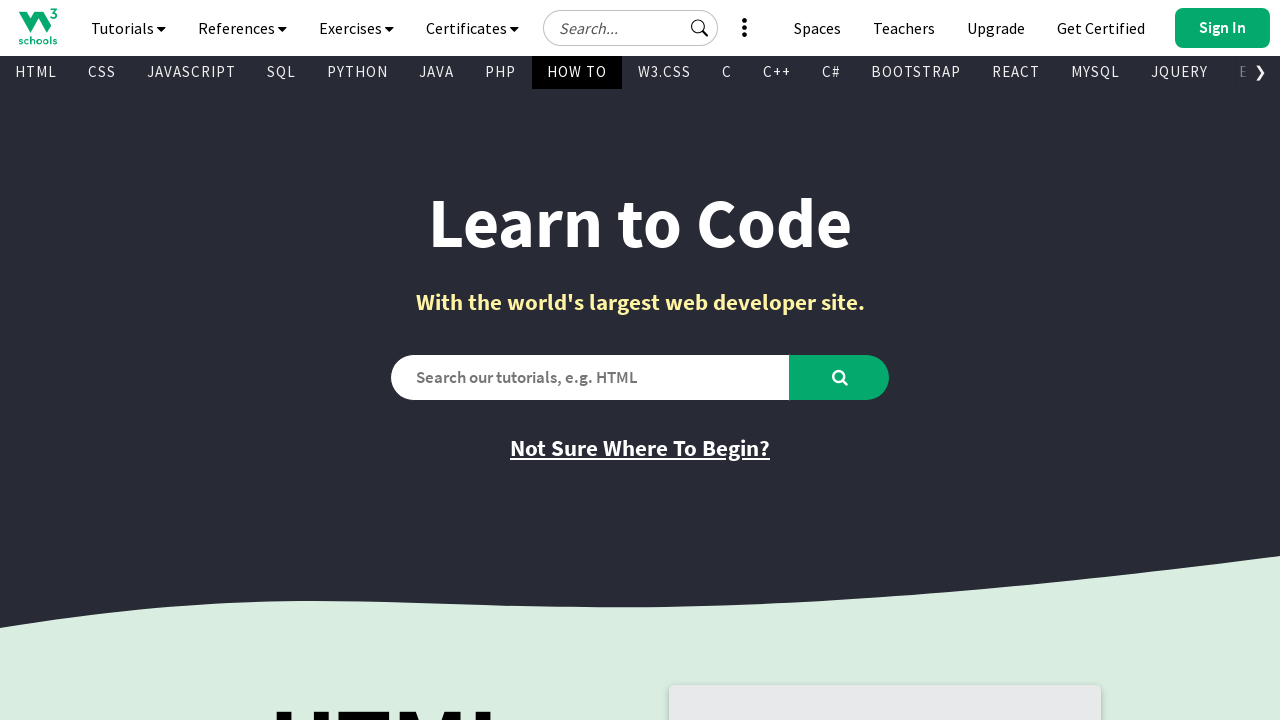

Clicked on W3.CSS Home link in sub-navigation bar at (664, 72) on xpath=//*[@id='subtopnav']/a[9]
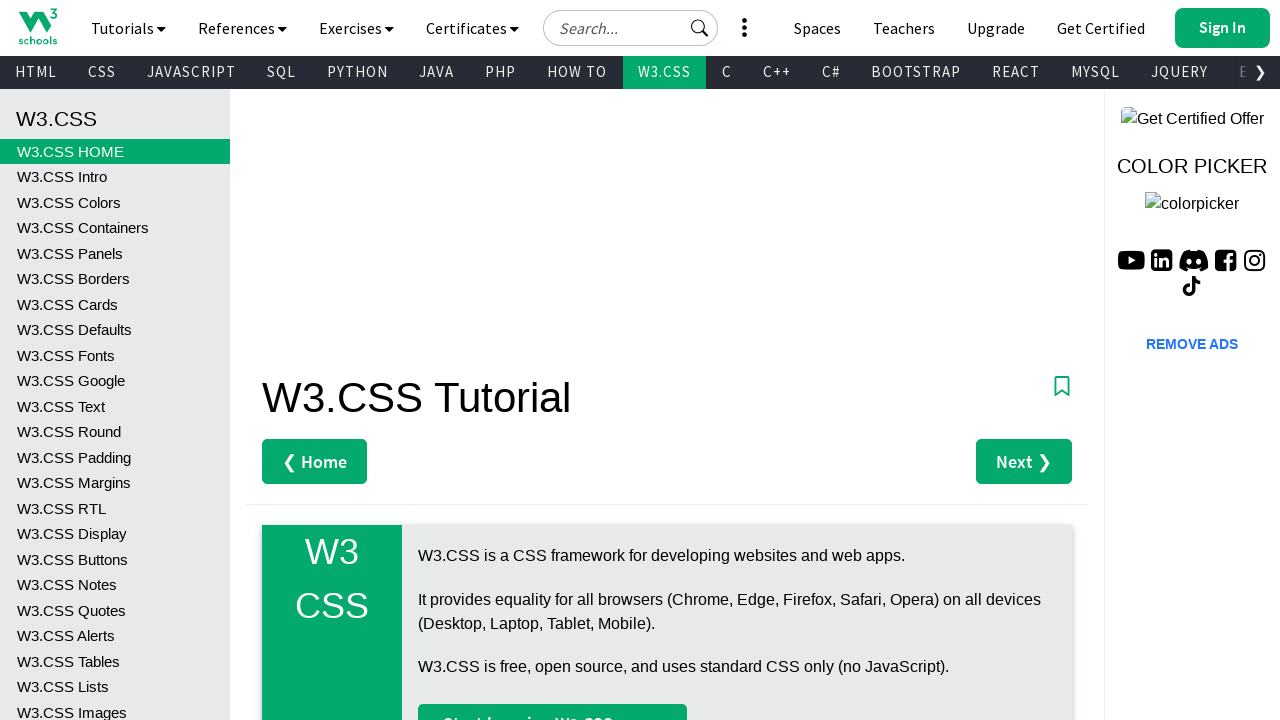

Page loaded for W3.CSS Home
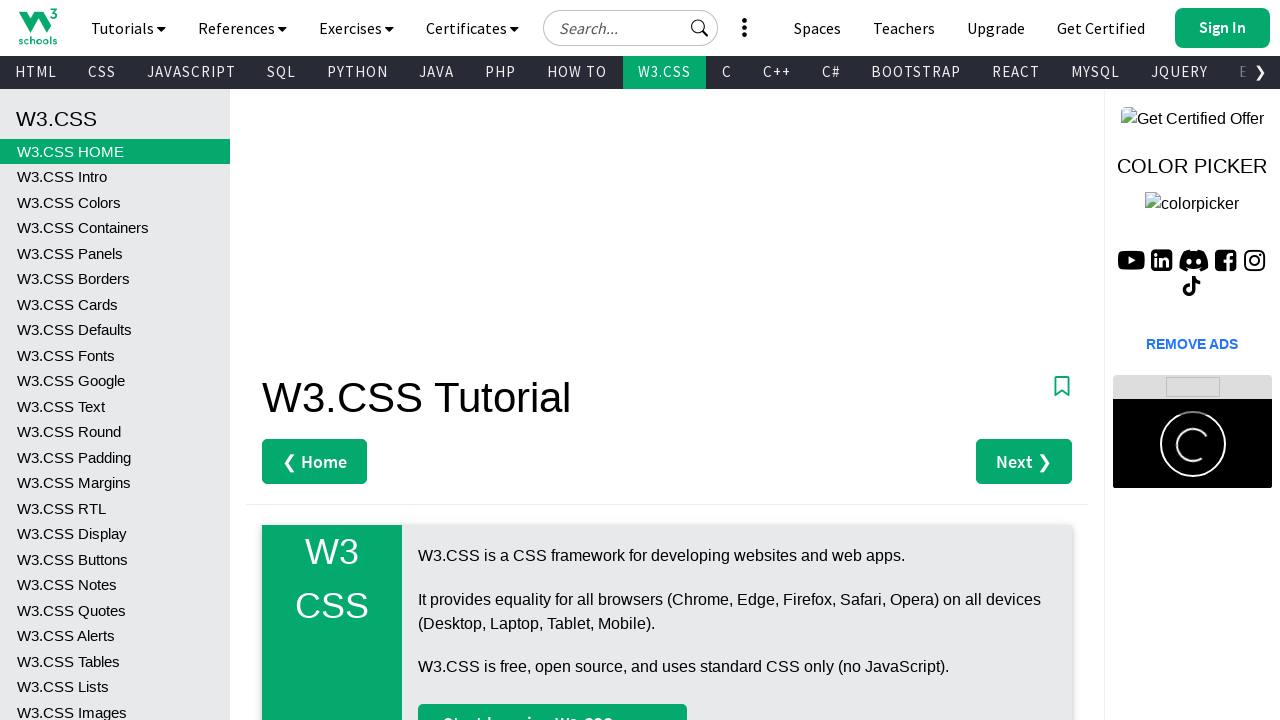

Navigated back to W3Schools home page for next iteration
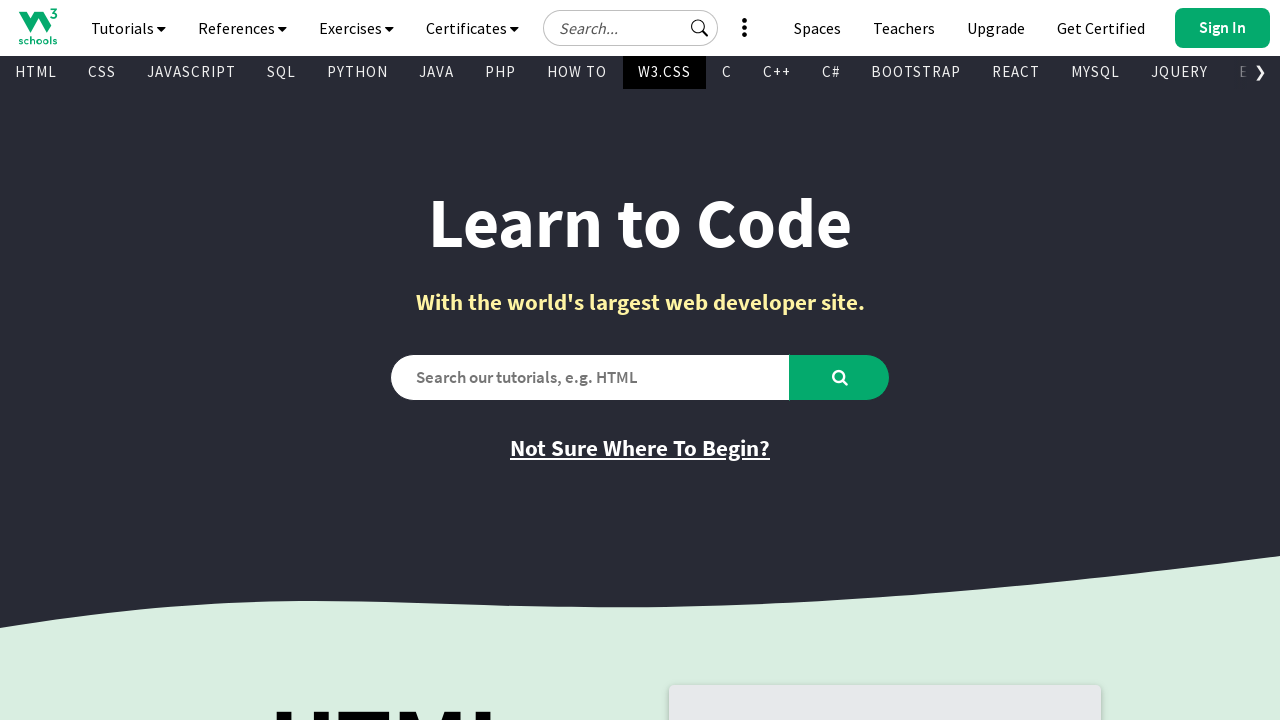

Clicked on C Tutorial link in sub-navigation bar at (727, 72) on xpath=//*[@id='subtopnav']/a[10]
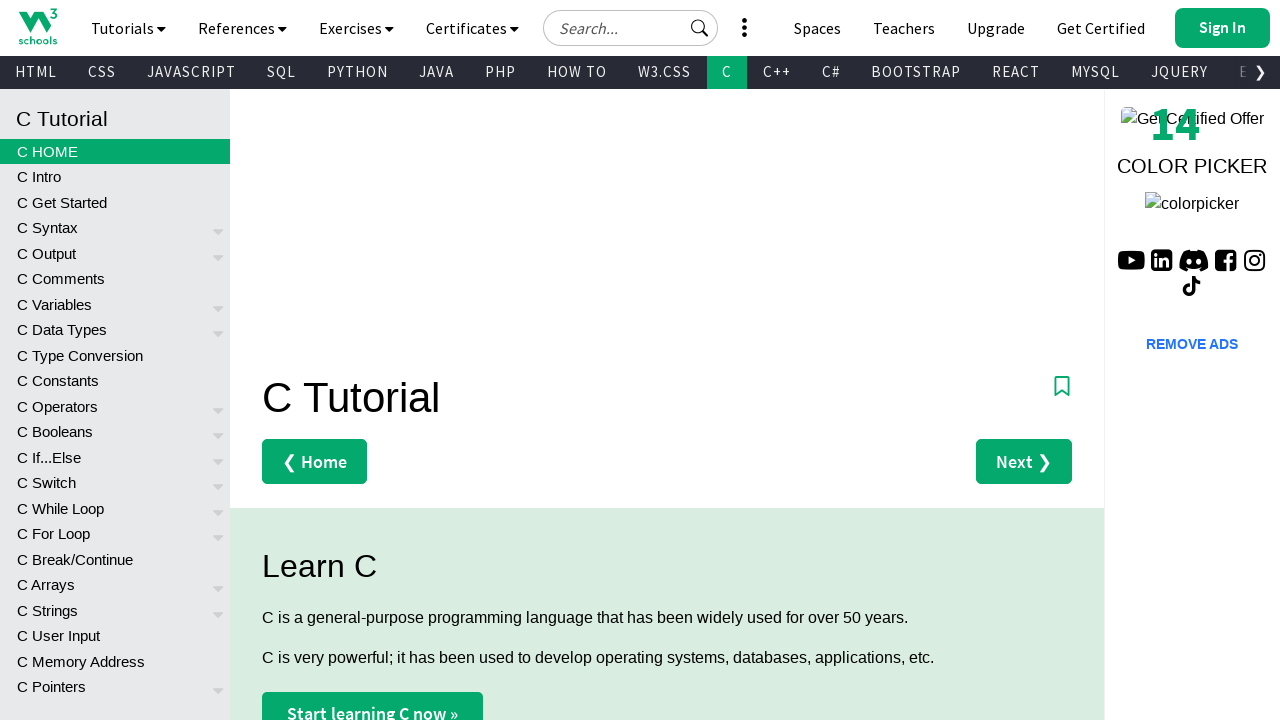

Page loaded for C Tutorial
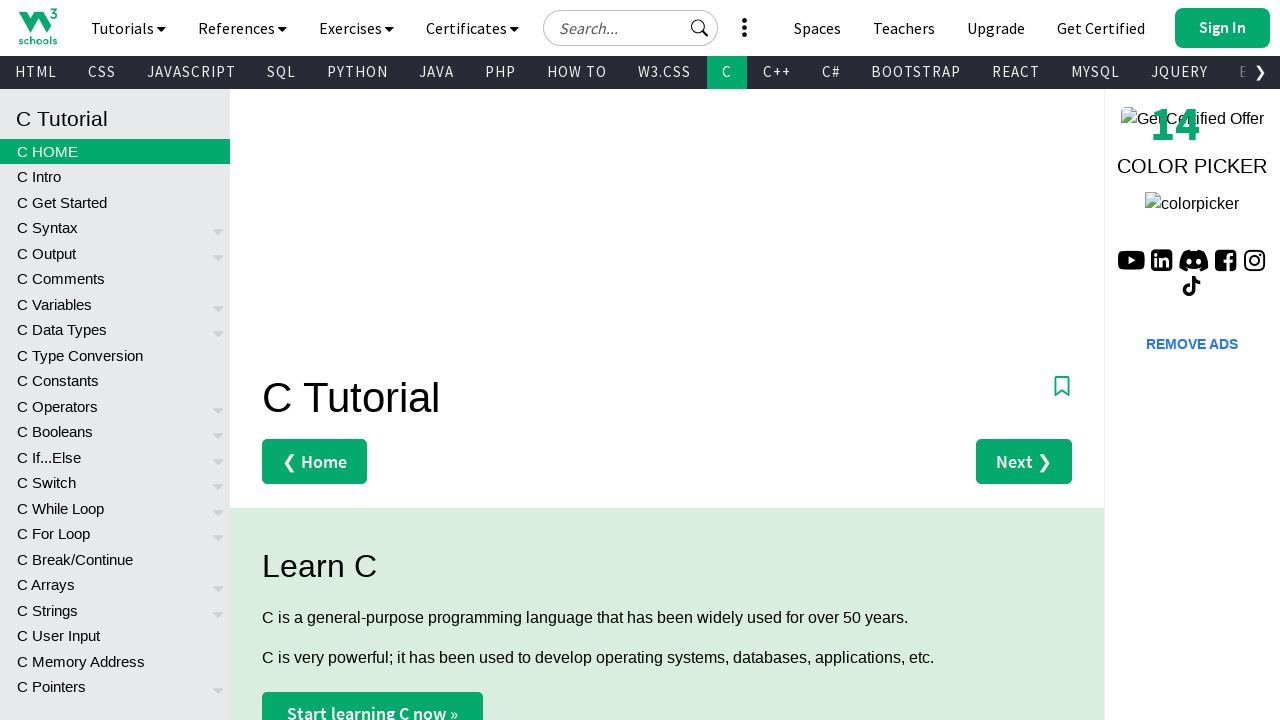

Navigated back to W3Schools home page for next iteration
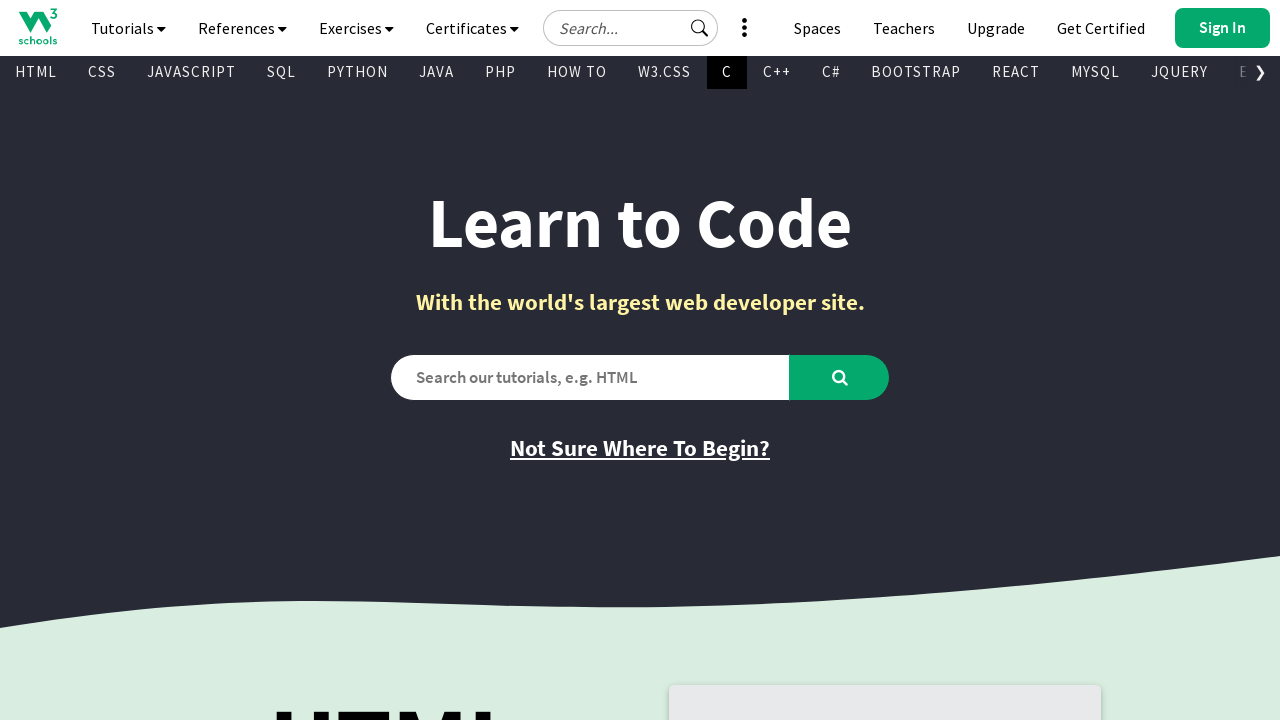

Clicked on C++ Tutorial link in sub-navigation bar at (777, 72) on xpath=//*[@id='subtopnav']/a[11]
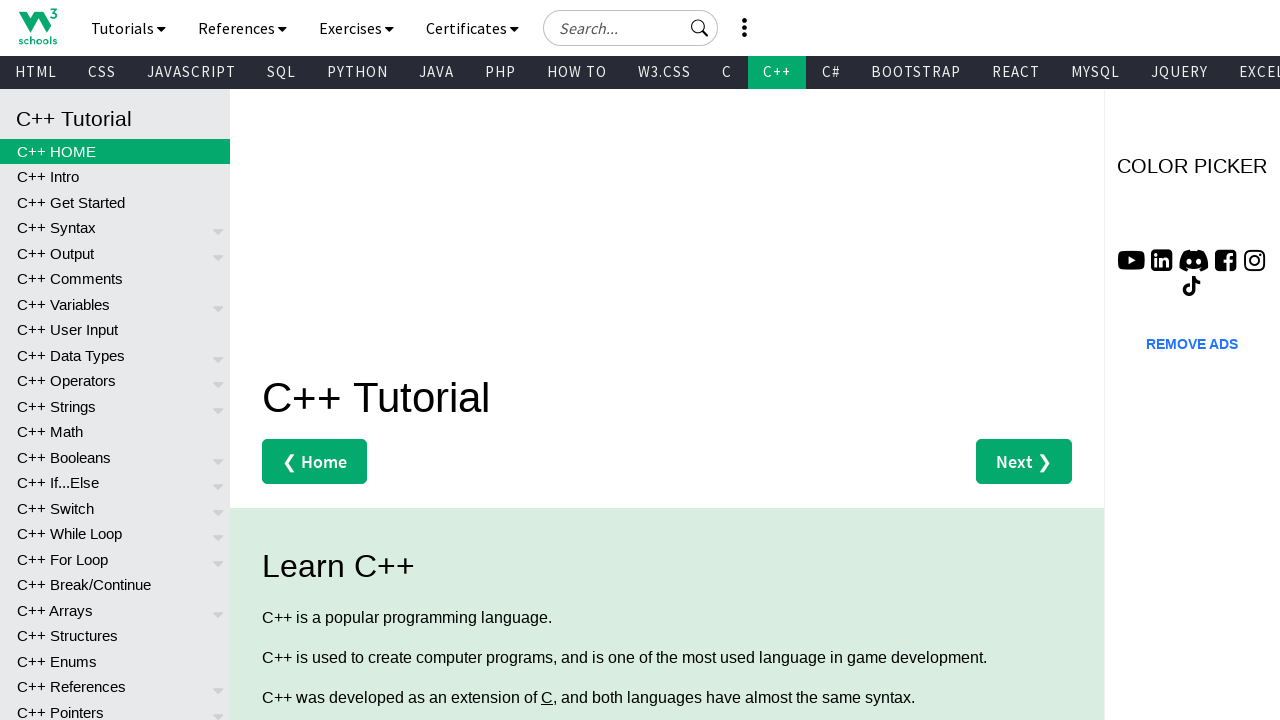

Page loaded for C++ Tutorial
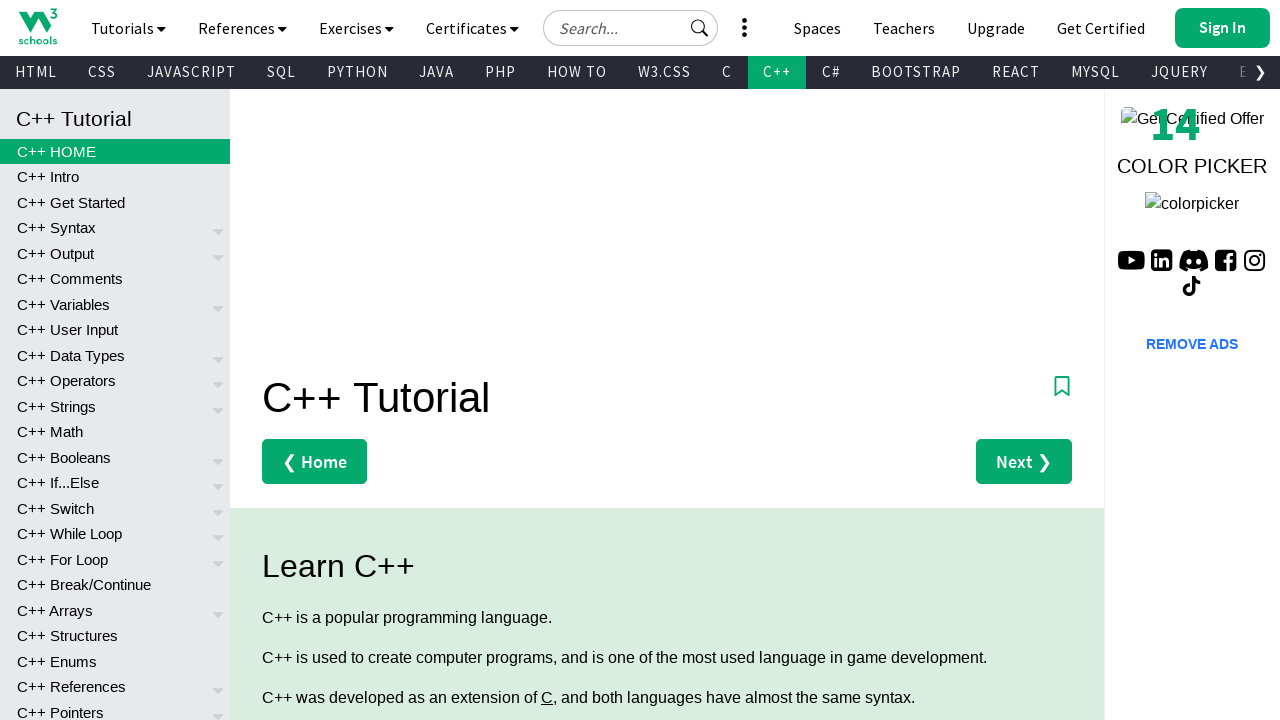

Navigated back to W3Schools home page for next iteration
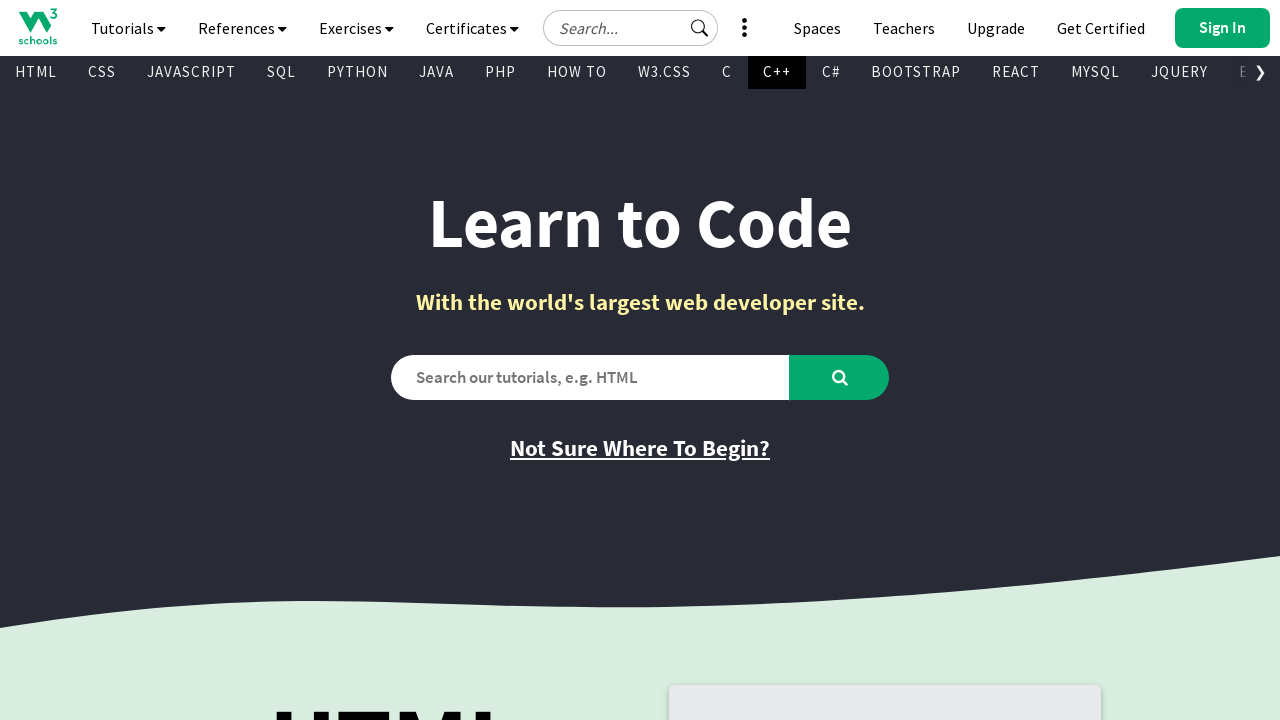

Clicked on C# Tutorial link in sub-navigation bar at (831, 72) on xpath=//*[@id='subtopnav']/a[12]
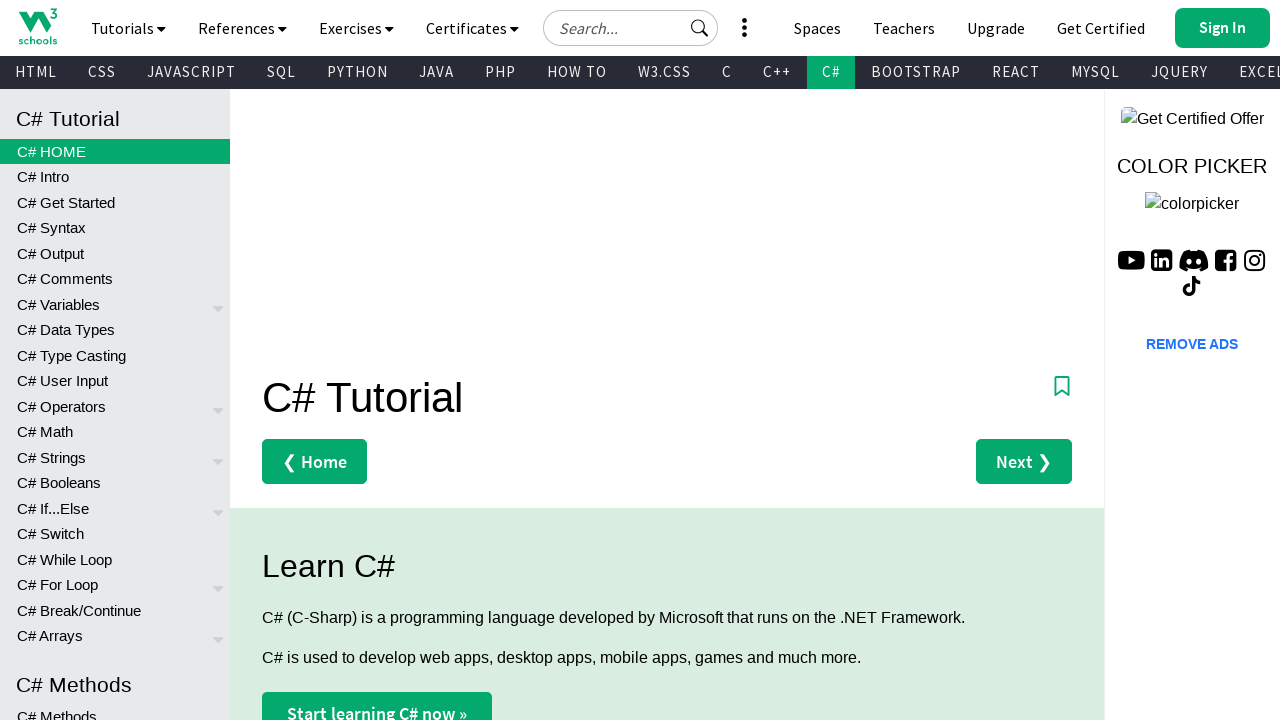

Page loaded for C# Tutorial
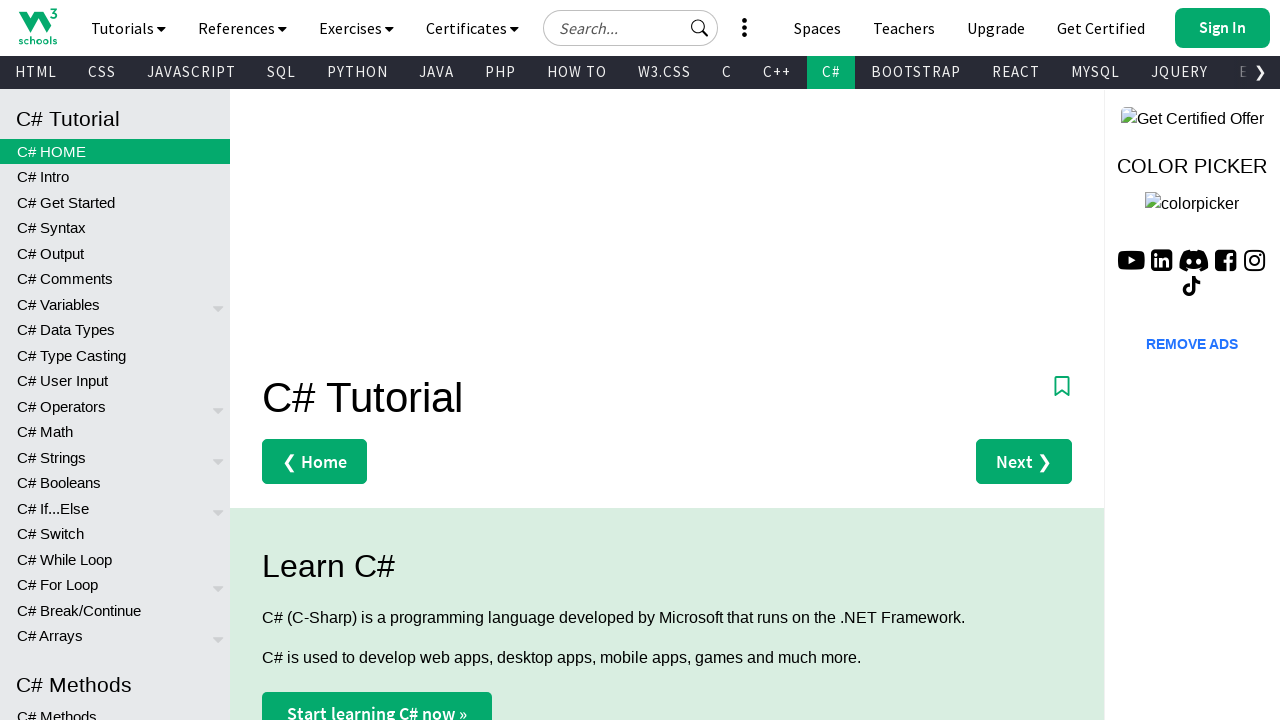

Navigated back to W3Schools home page for next iteration
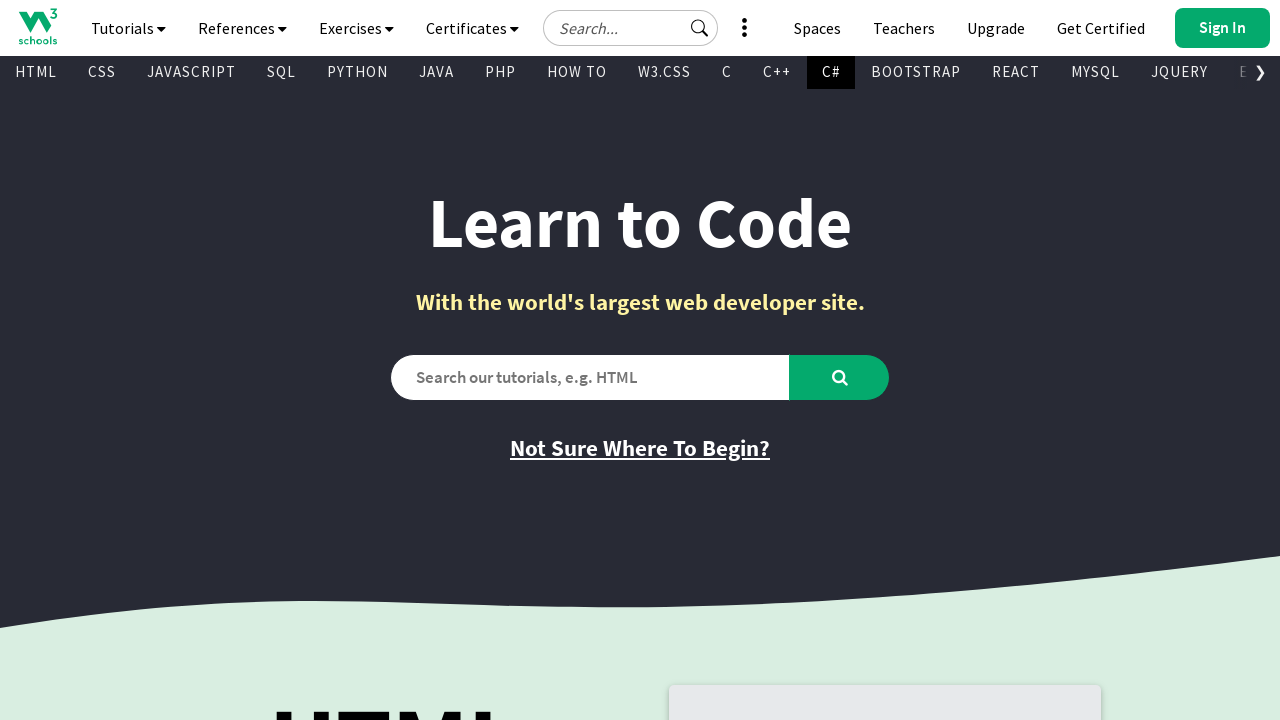

Clicked on Bootstrap link in sub-navigation bar at (916, 72) on xpath=//*[@id='subtopnav']/a[13]
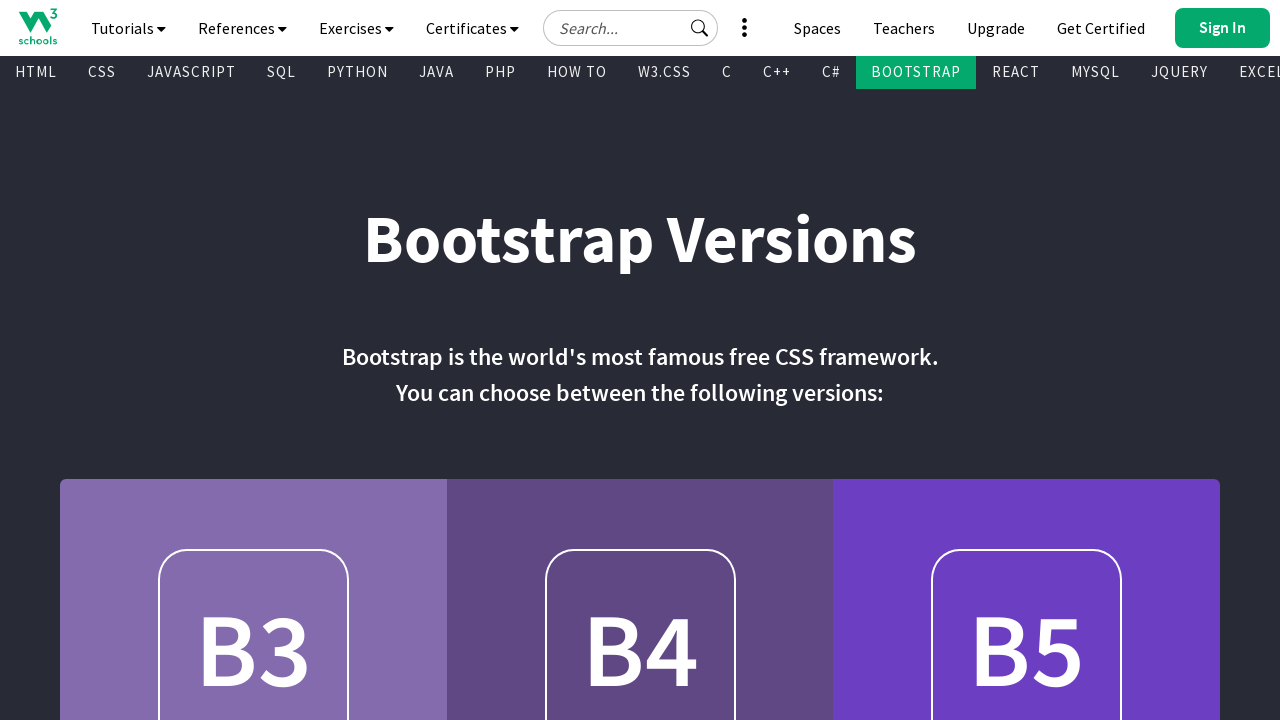

Page loaded for Bootstrap
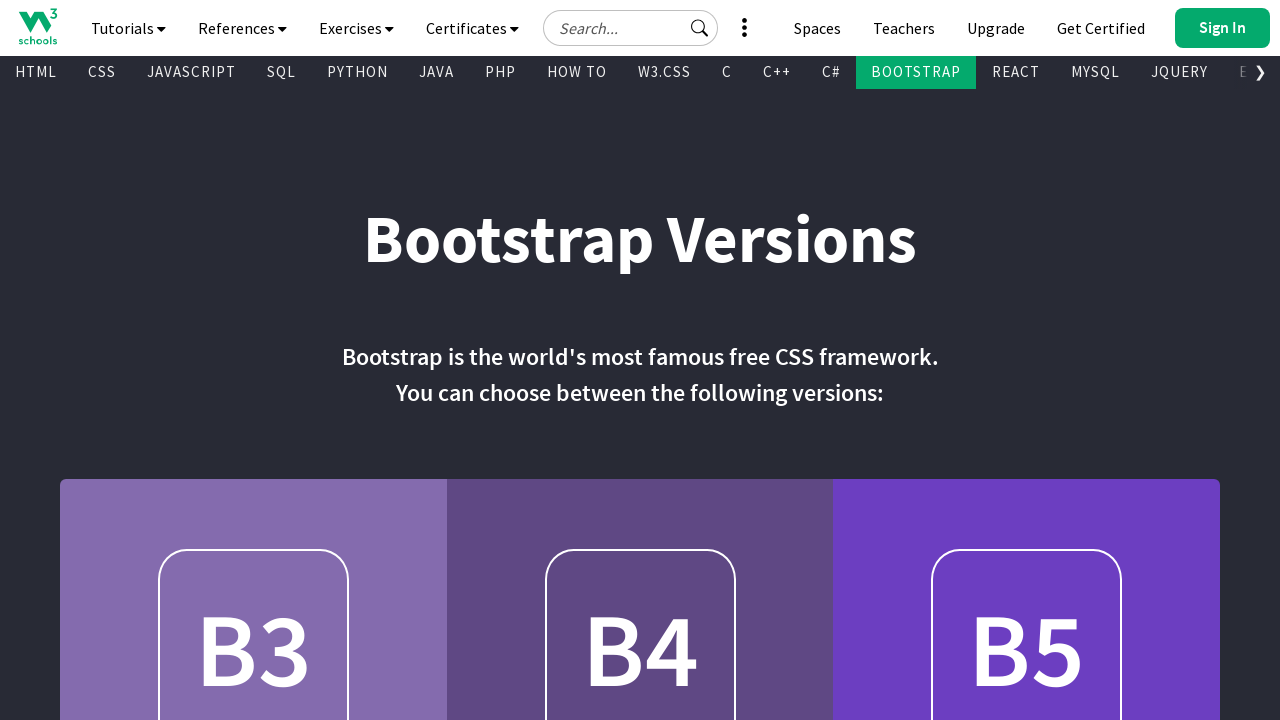

Navigated back to W3Schools home page for next iteration
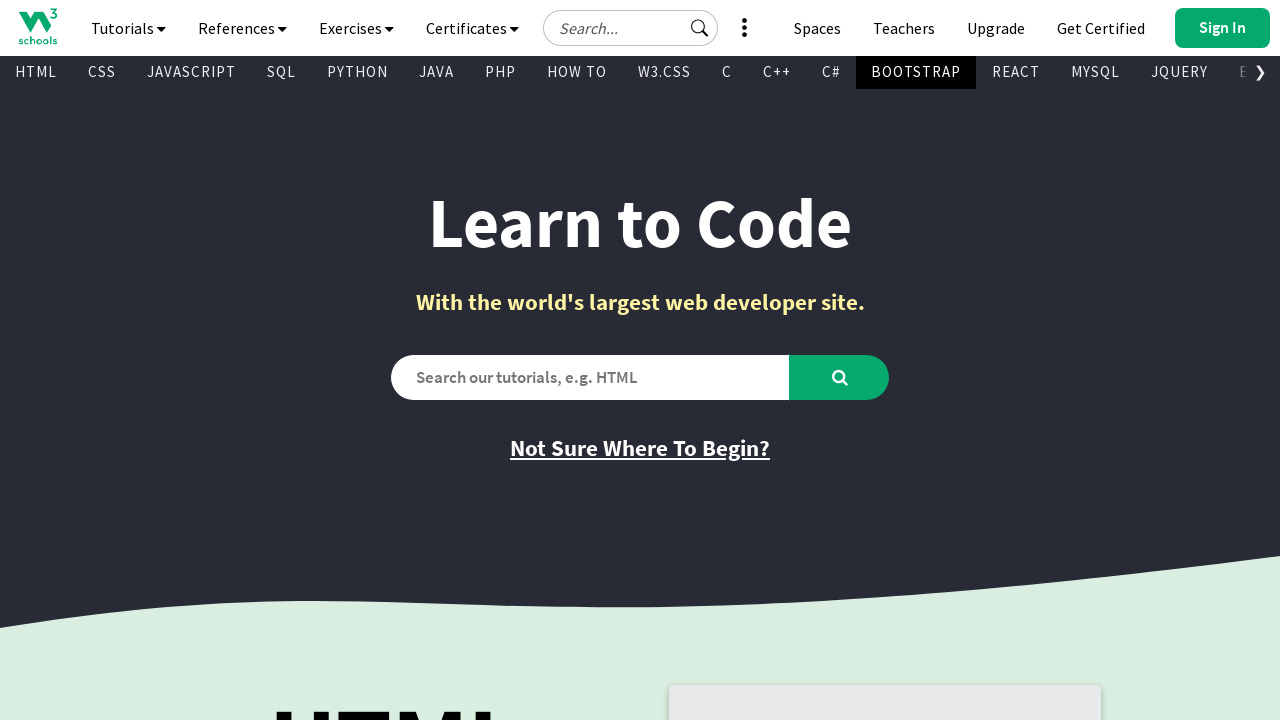

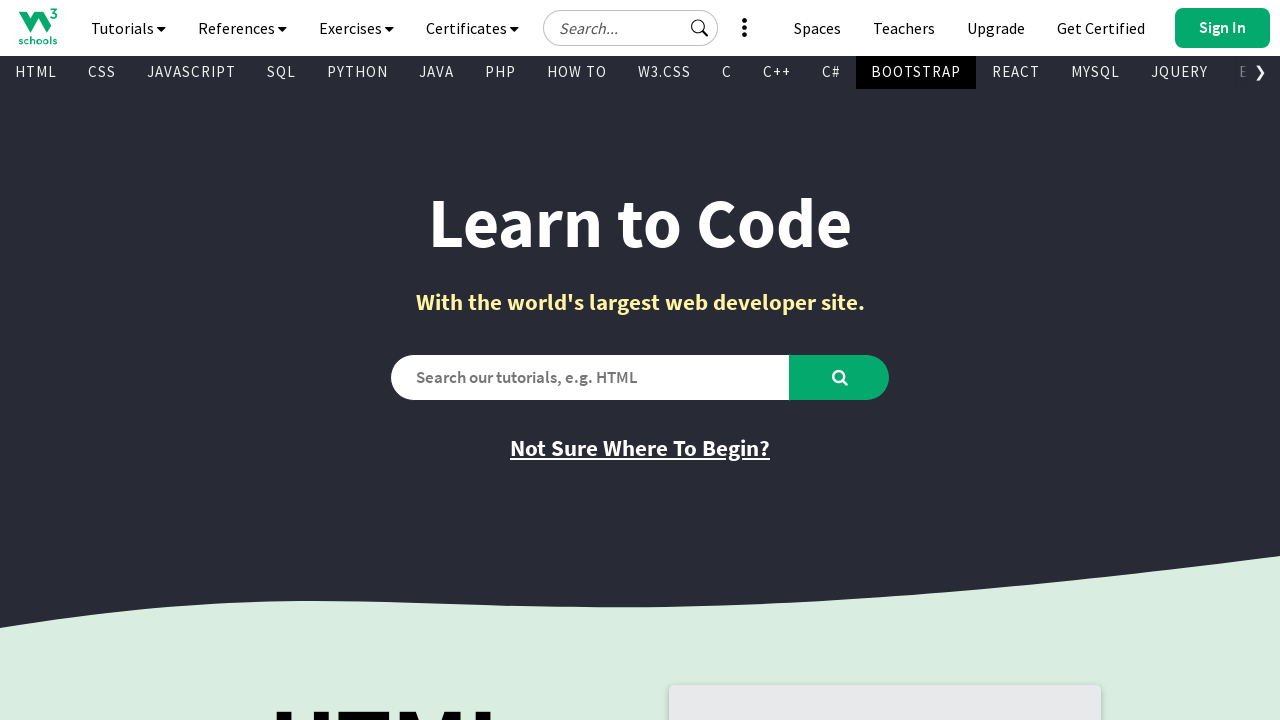